Tests selecting and deselecting all checkboxes on a page with multiple checkbox fields

Starting URL: https://automationfc.github.io/multiple-fields/

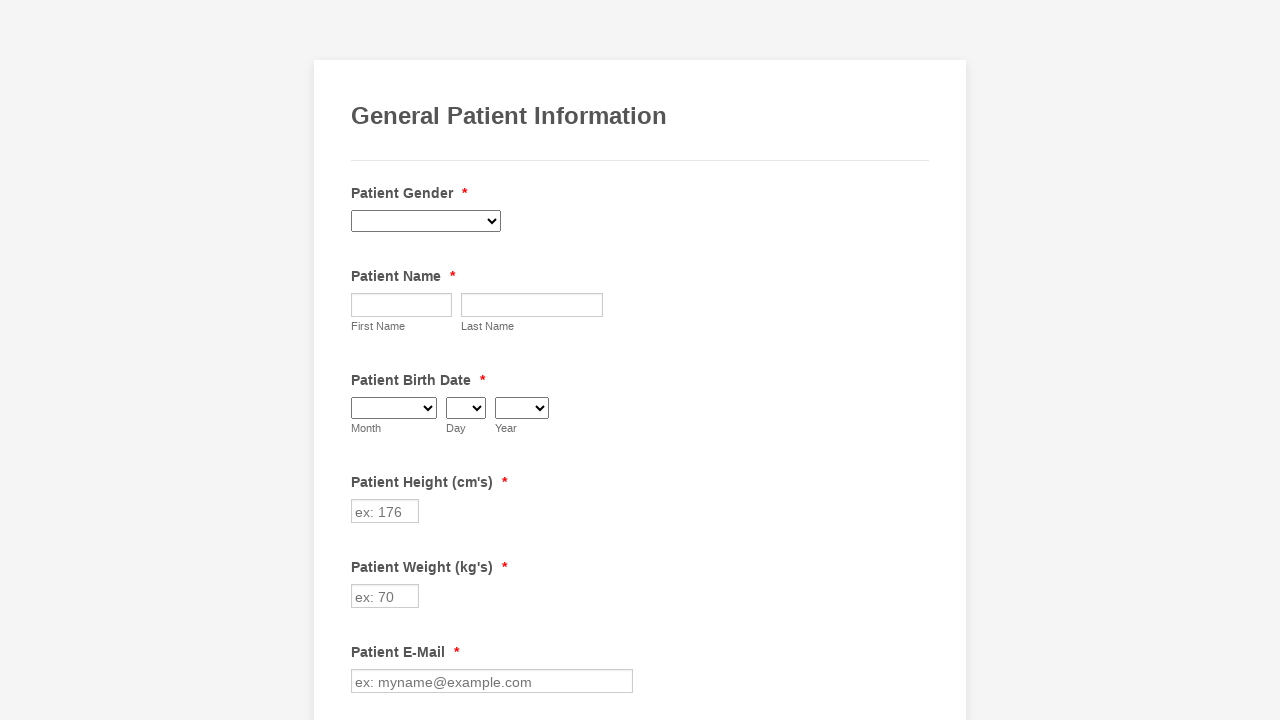

Retrieved all checkboxes from the page
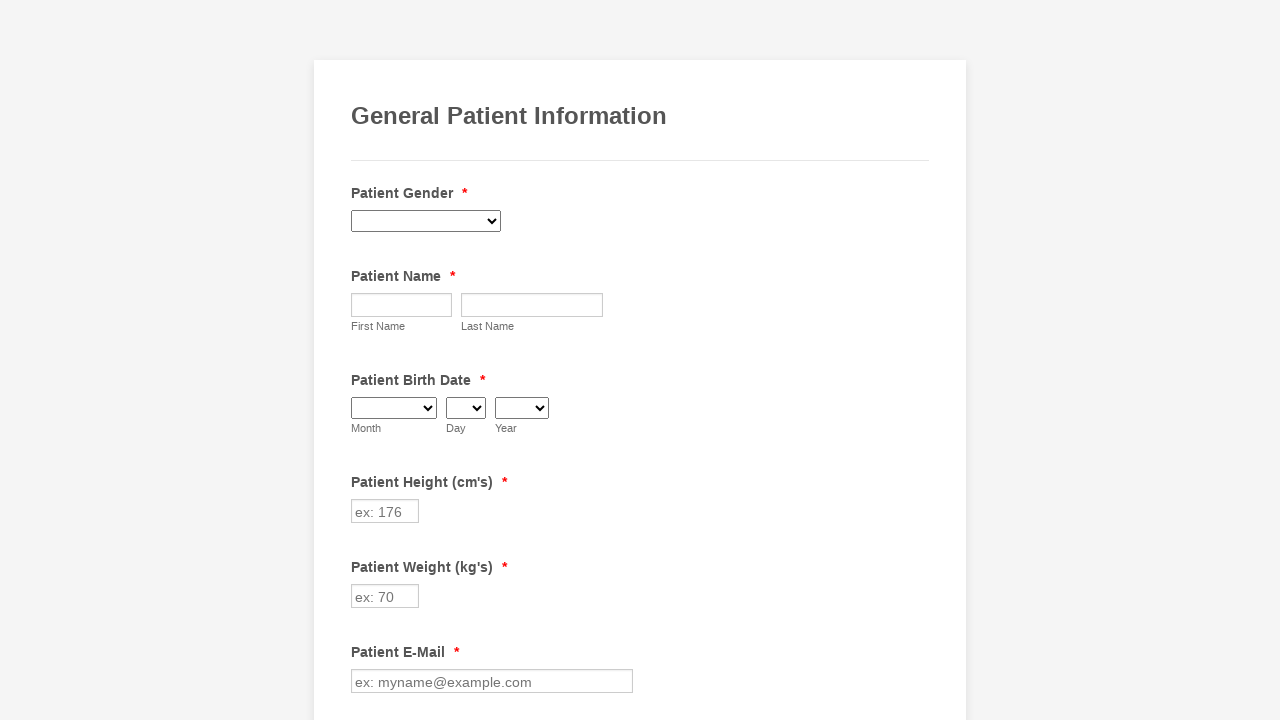

Selected an unchecked checkbox at (362, 360) on input[type='checkbox'] >> nth=0
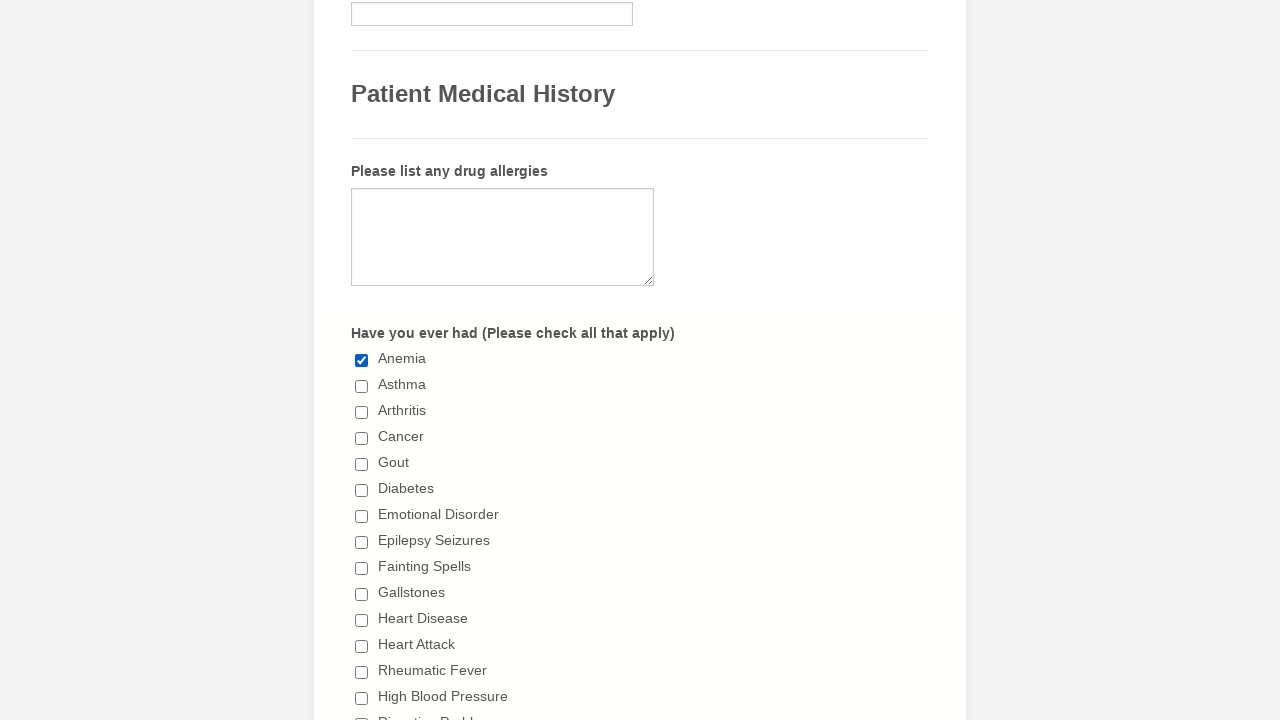

Selected an unchecked checkbox at (362, 386) on input[type='checkbox'] >> nth=1
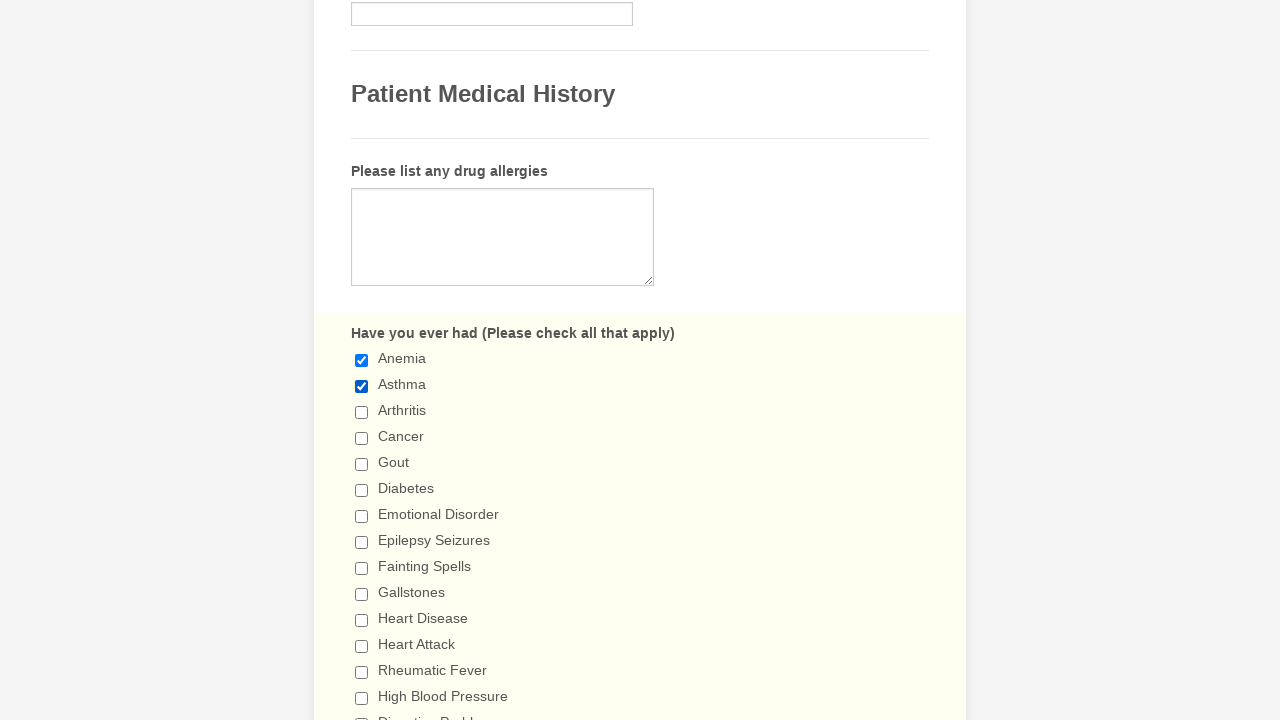

Selected an unchecked checkbox at (362, 412) on input[type='checkbox'] >> nth=2
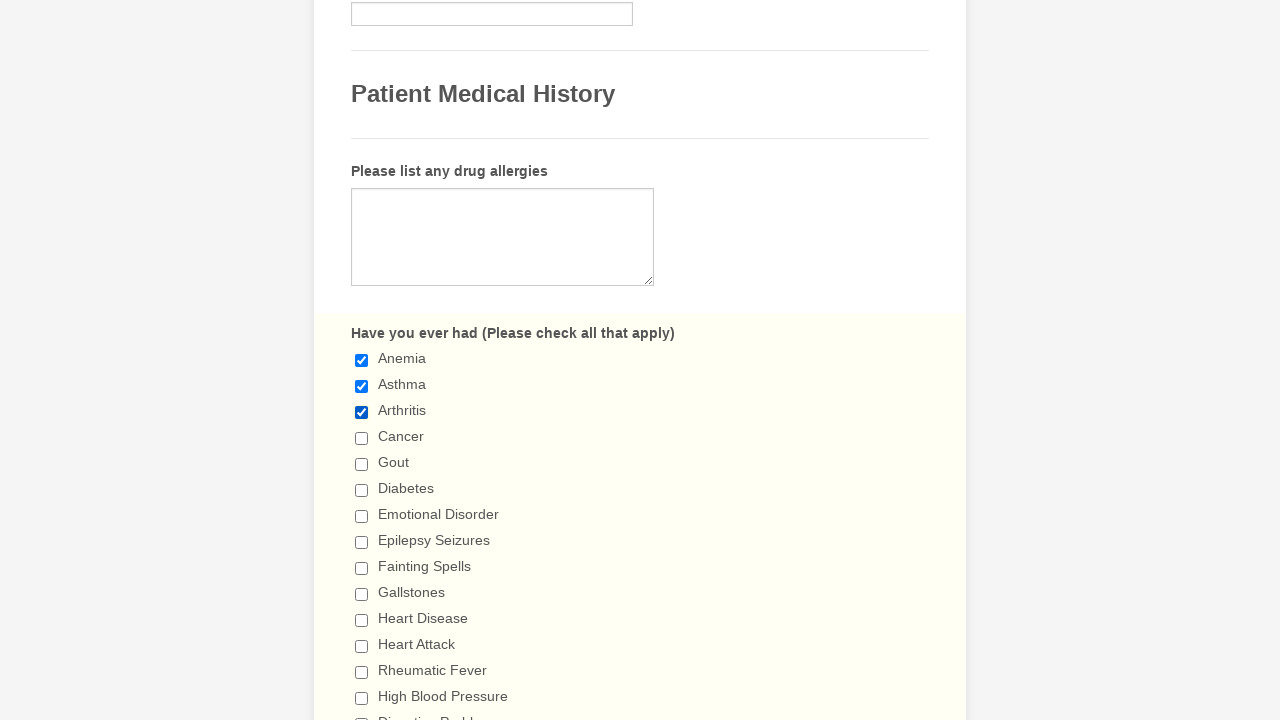

Selected an unchecked checkbox at (362, 438) on input[type='checkbox'] >> nth=3
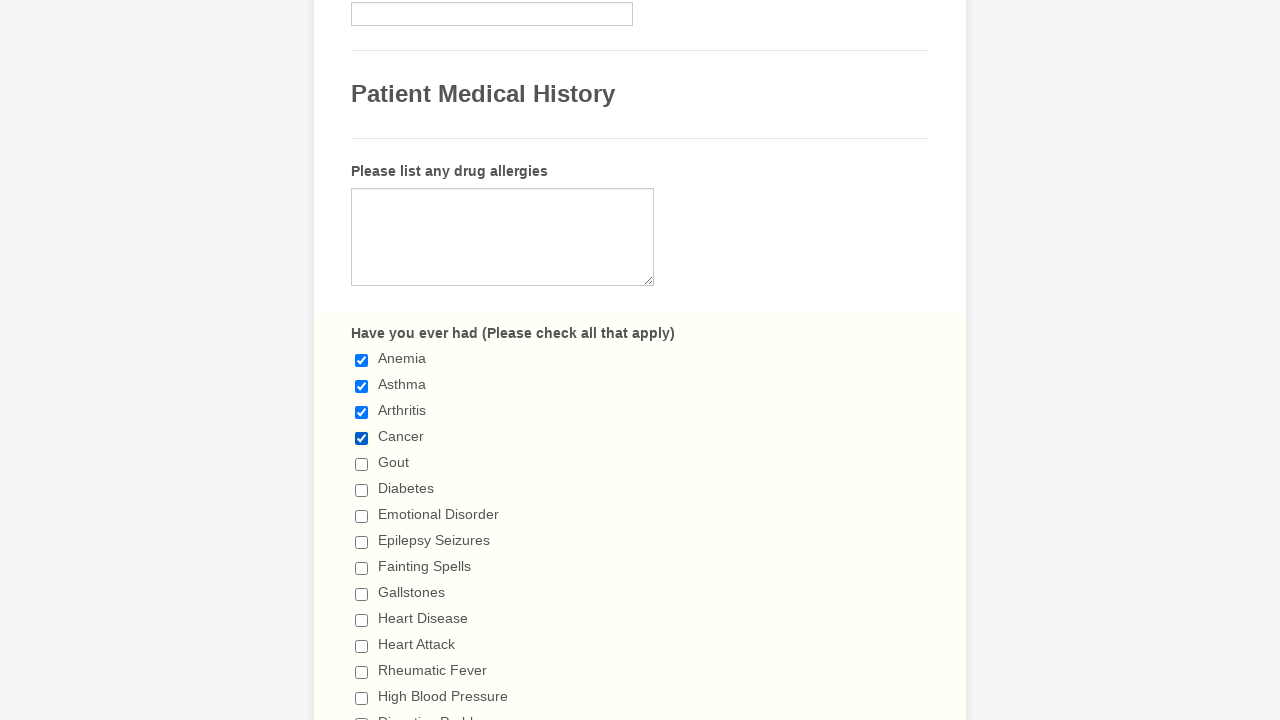

Selected an unchecked checkbox at (362, 464) on input[type='checkbox'] >> nth=4
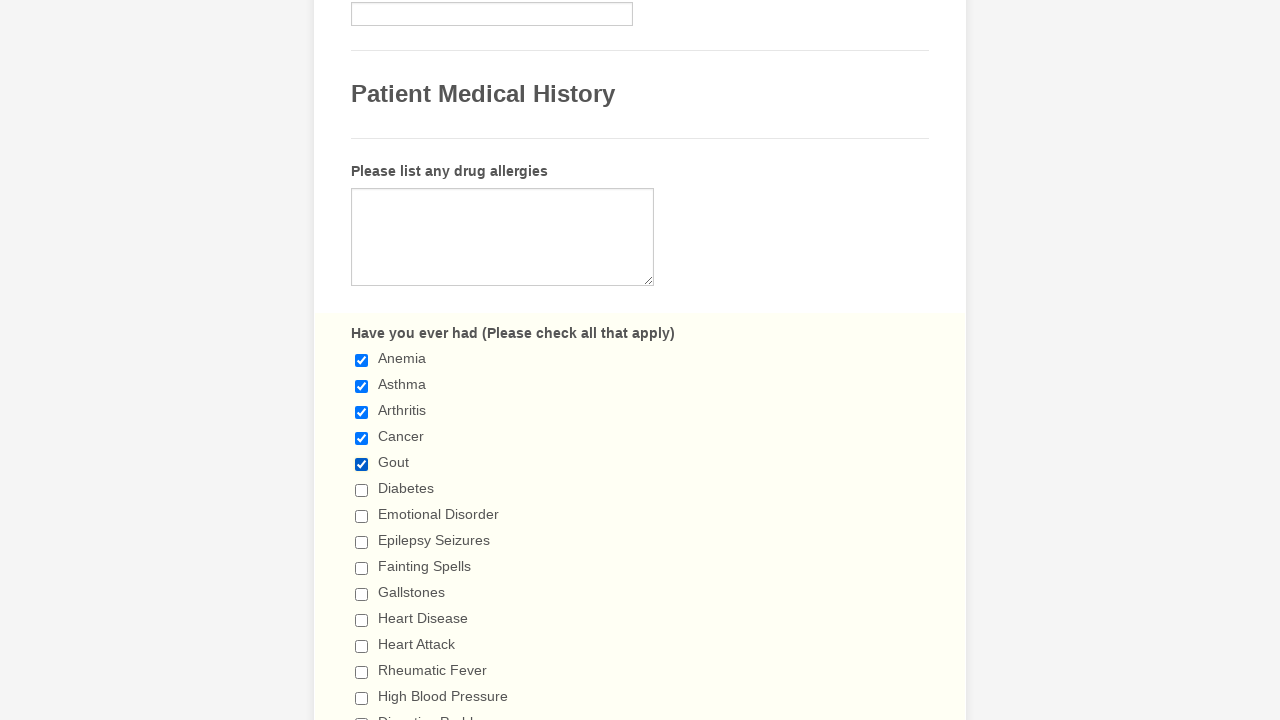

Selected an unchecked checkbox at (362, 490) on input[type='checkbox'] >> nth=5
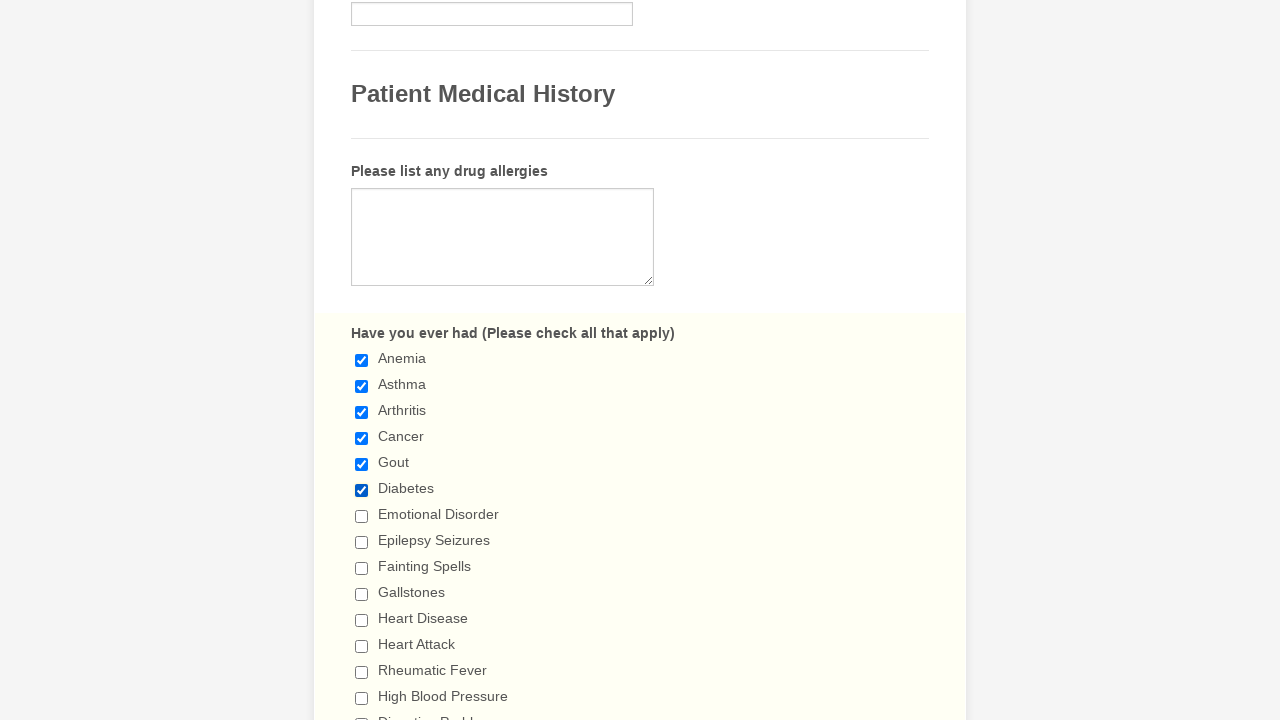

Selected an unchecked checkbox at (362, 516) on input[type='checkbox'] >> nth=6
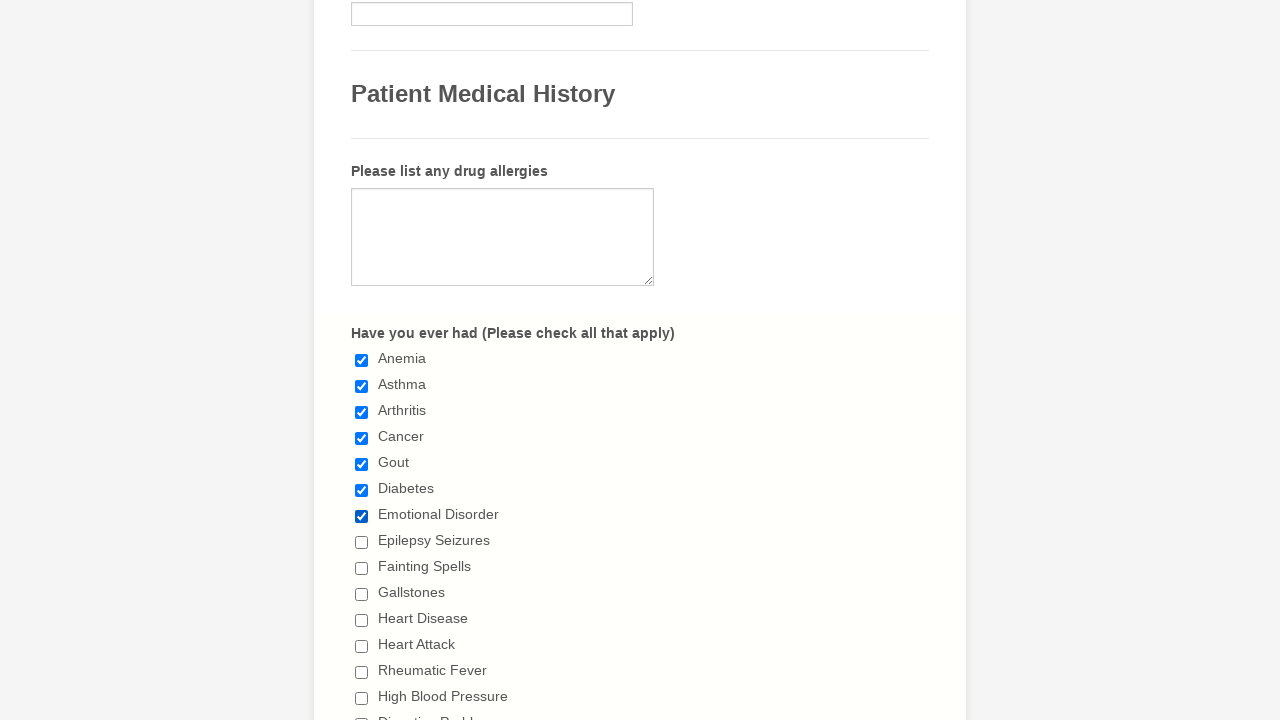

Selected an unchecked checkbox at (362, 542) on input[type='checkbox'] >> nth=7
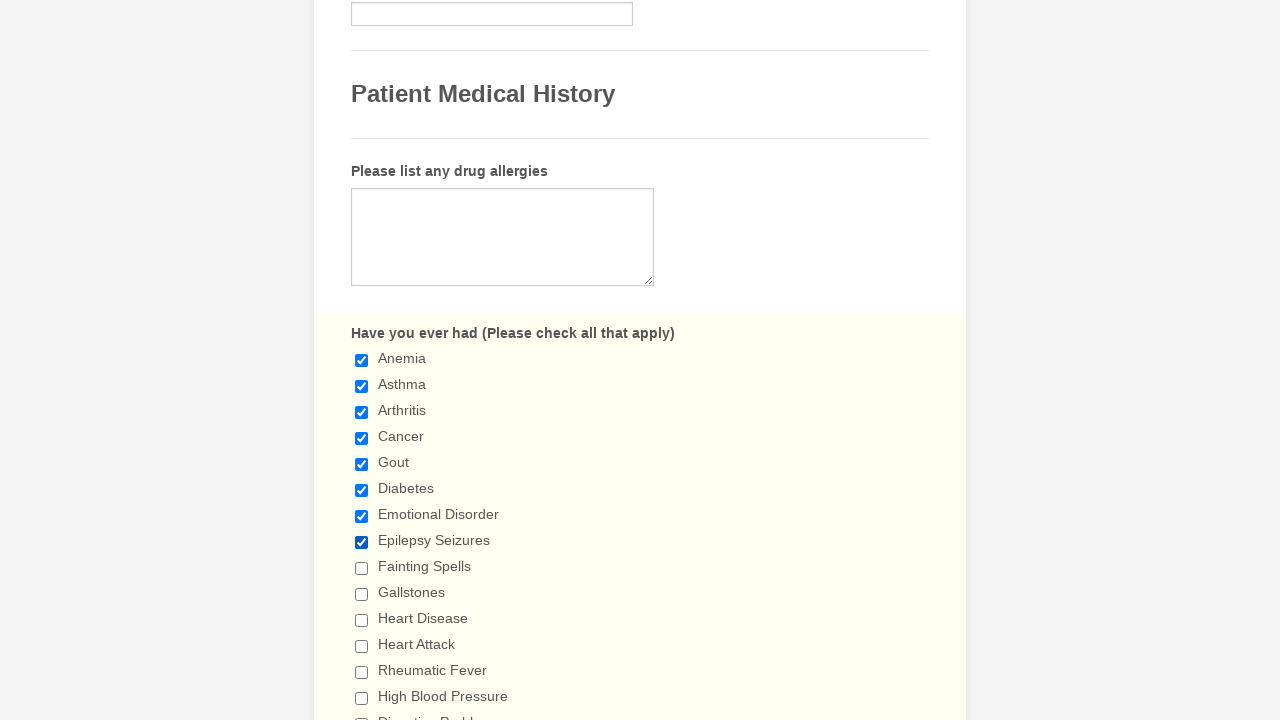

Selected an unchecked checkbox at (362, 568) on input[type='checkbox'] >> nth=8
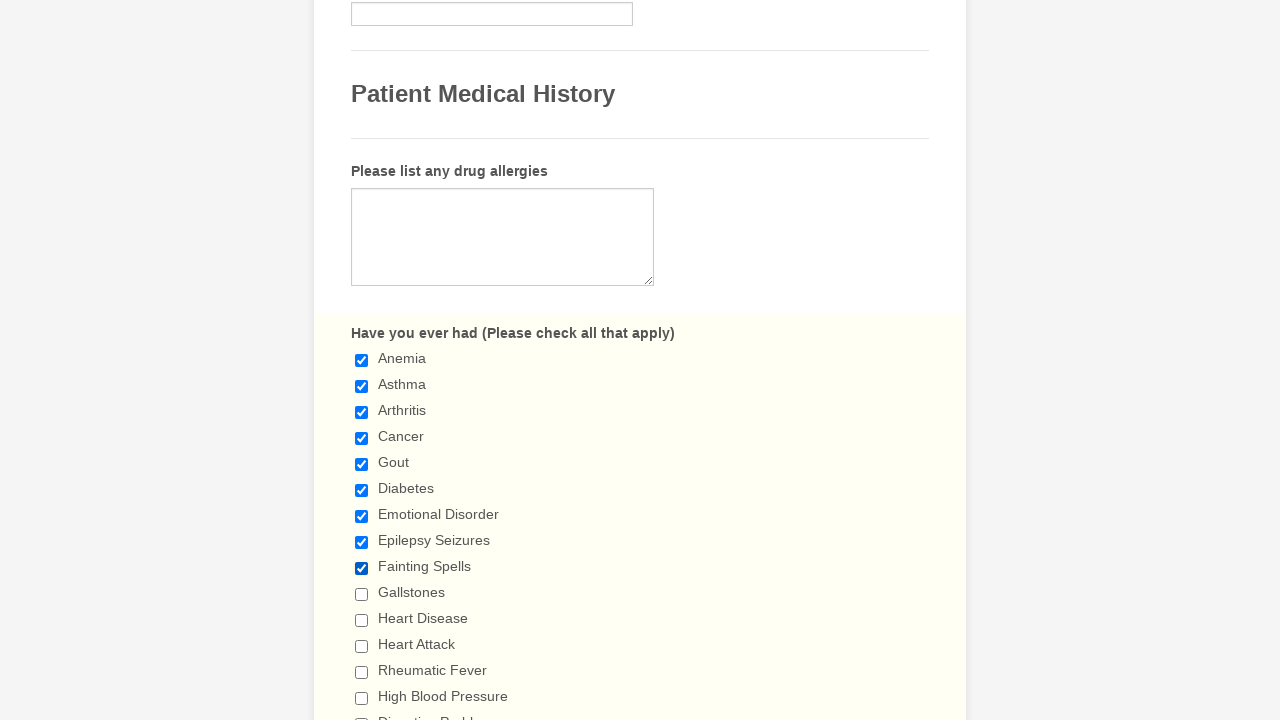

Selected an unchecked checkbox at (362, 594) on input[type='checkbox'] >> nth=9
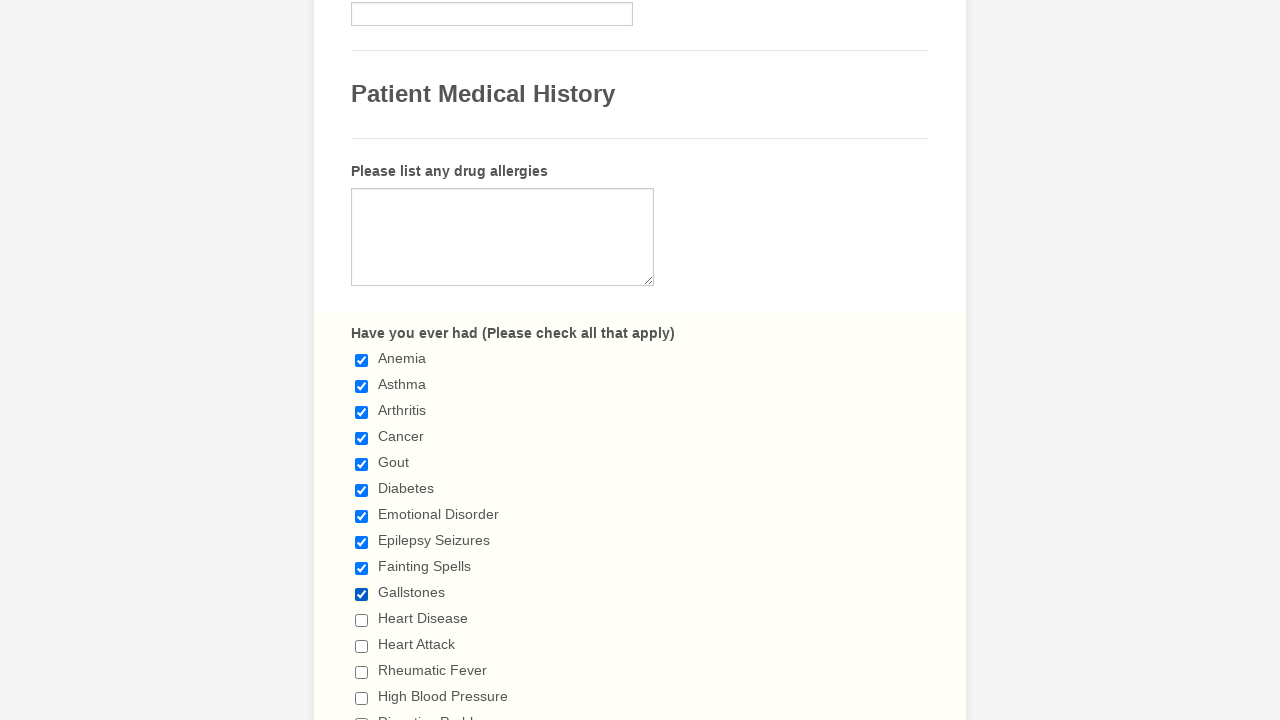

Selected an unchecked checkbox at (362, 620) on input[type='checkbox'] >> nth=10
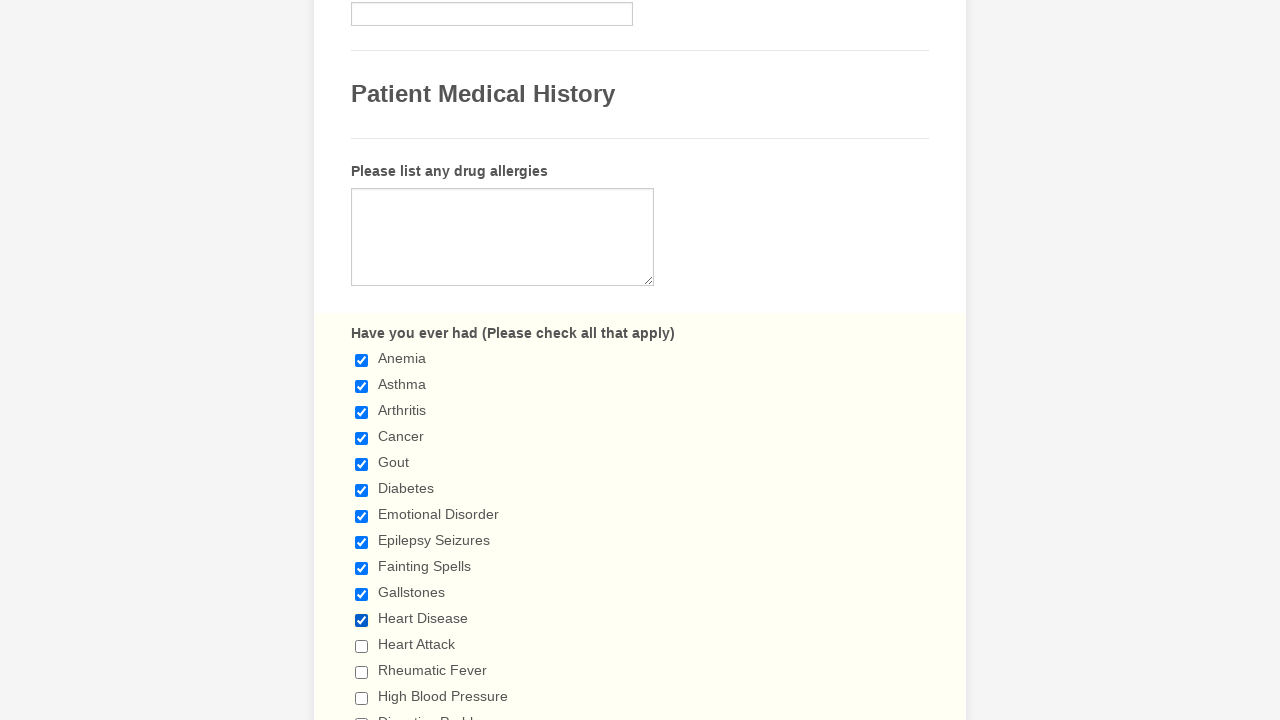

Selected an unchecked checkbox at (362, 646) on input[type='checkbox'] >> nth=11
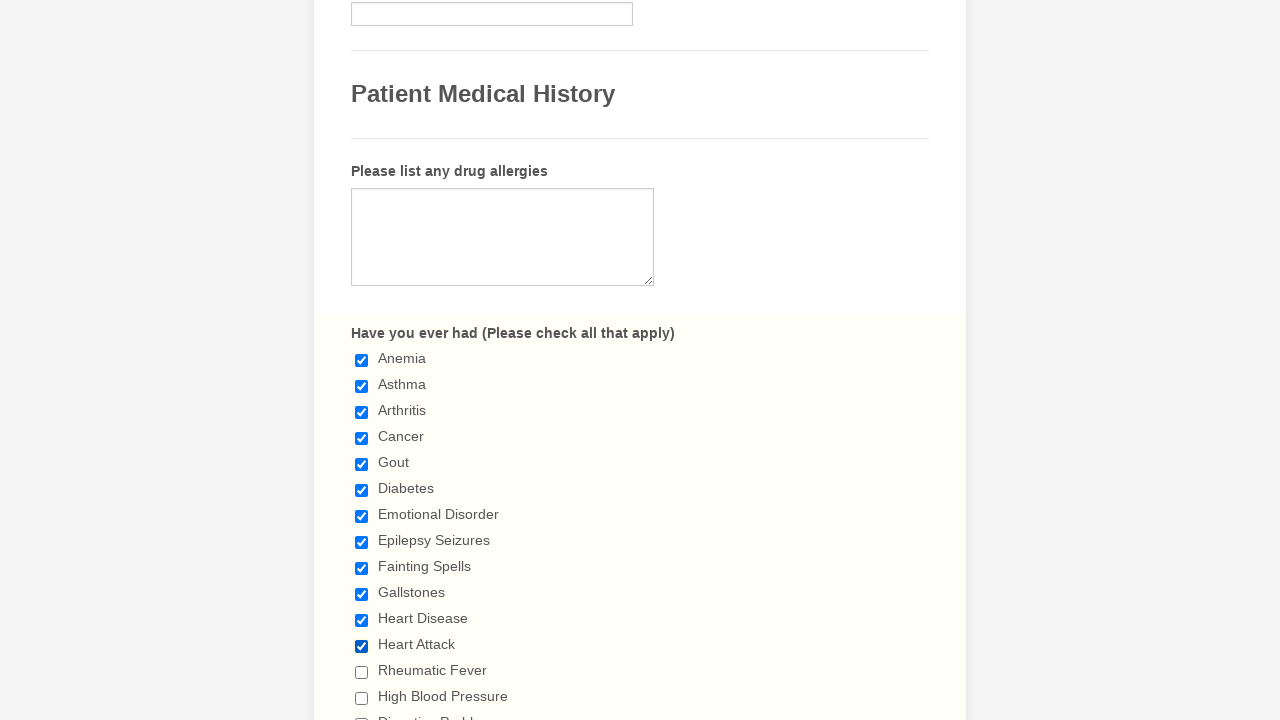

Selected an unchecked checkbox at (362, 672) on input[type='checkbox'] >> nth=12
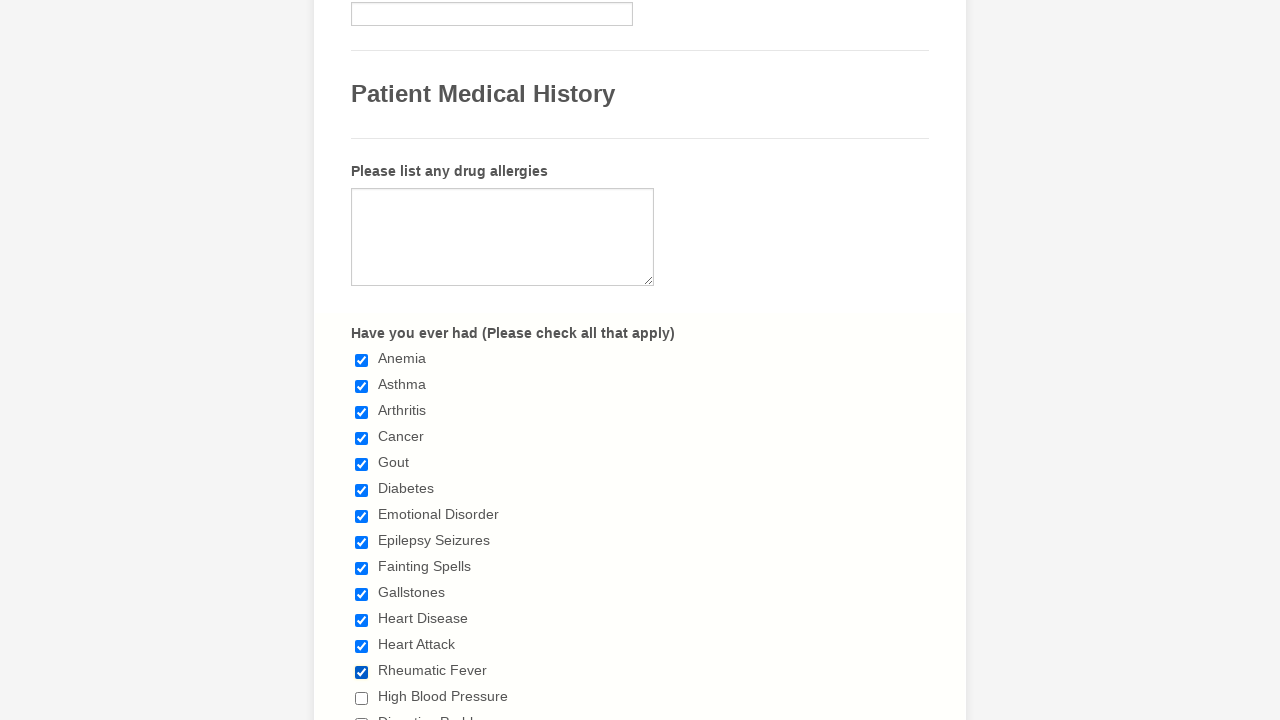

Selected an unchecked checkbox at (362, 698) on input[type='checkbox'] >> nth=13
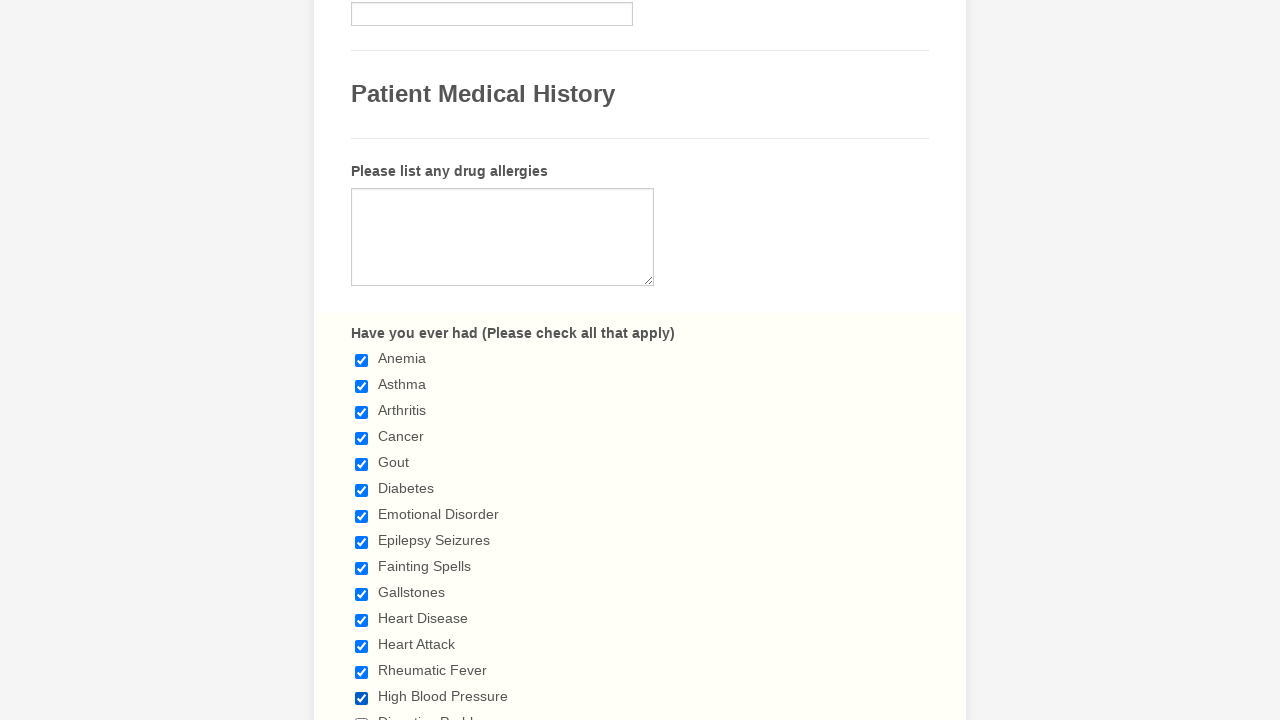

Selected an unchecked checkbox at (362, 714) on input[type='checkbox'] >> nth=14
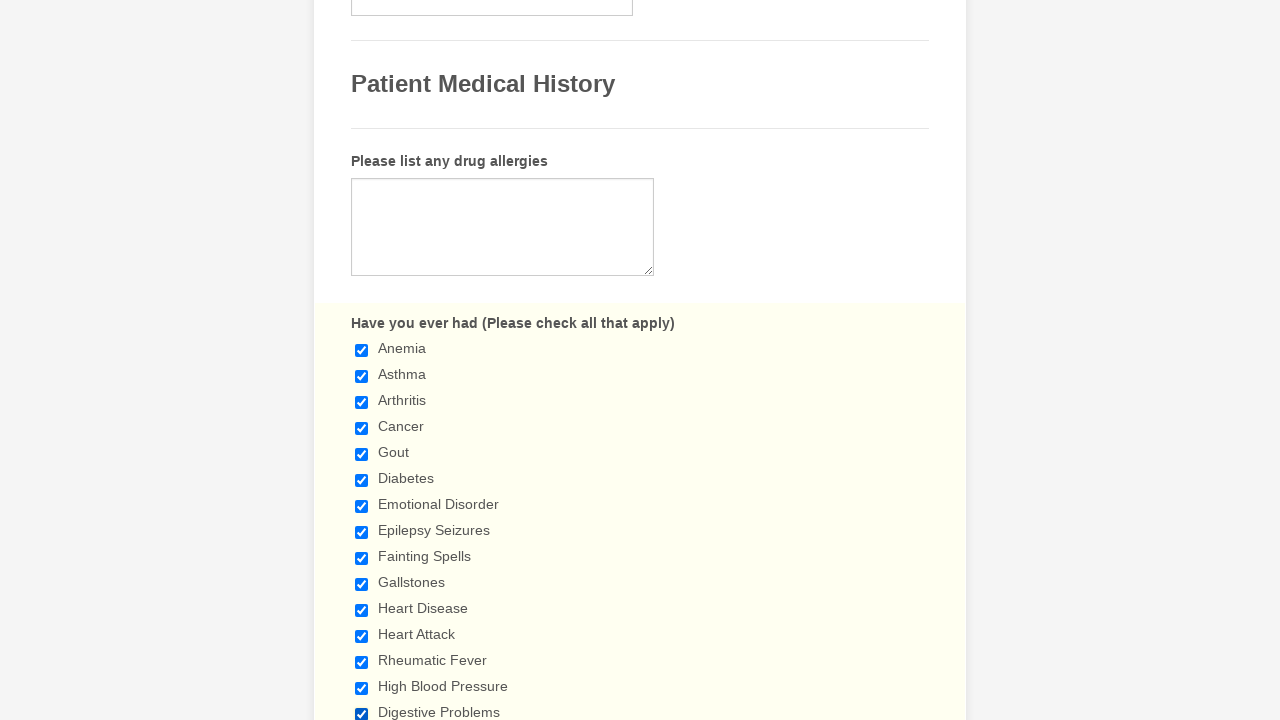

Selected an unchecked checkbox at (362, 360) on input[type='checkbox'] >> nth=15
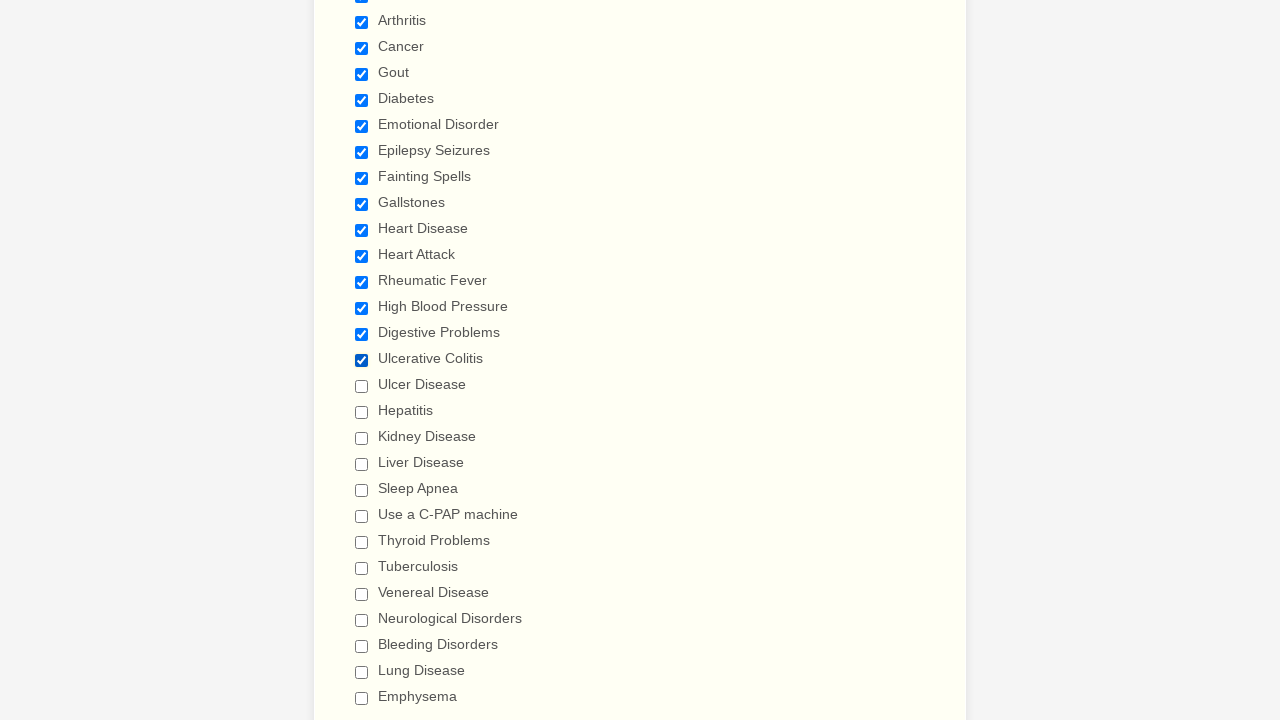

Selected an unchecked checkbox at (362, 386) on input[type='checkbox'] >> nth=16
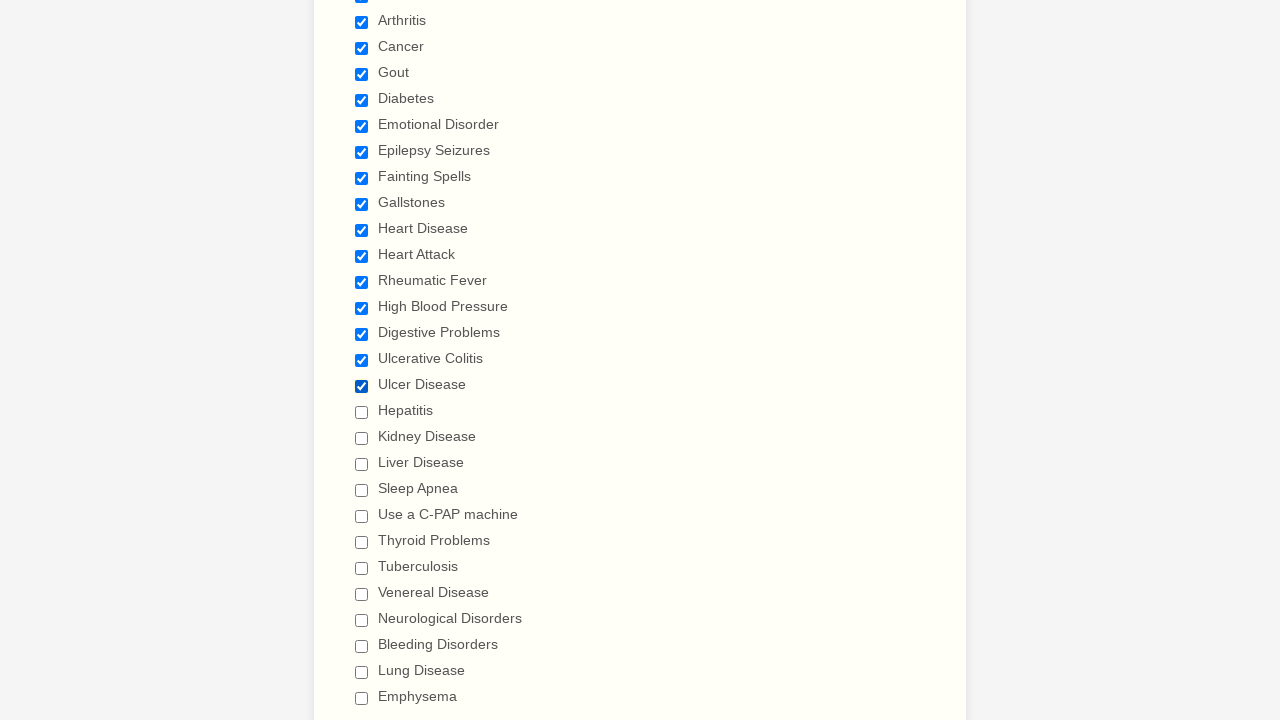

Selected an unchecked checkbox at (362, 412) on input[type='checkbox'] >> nth=17
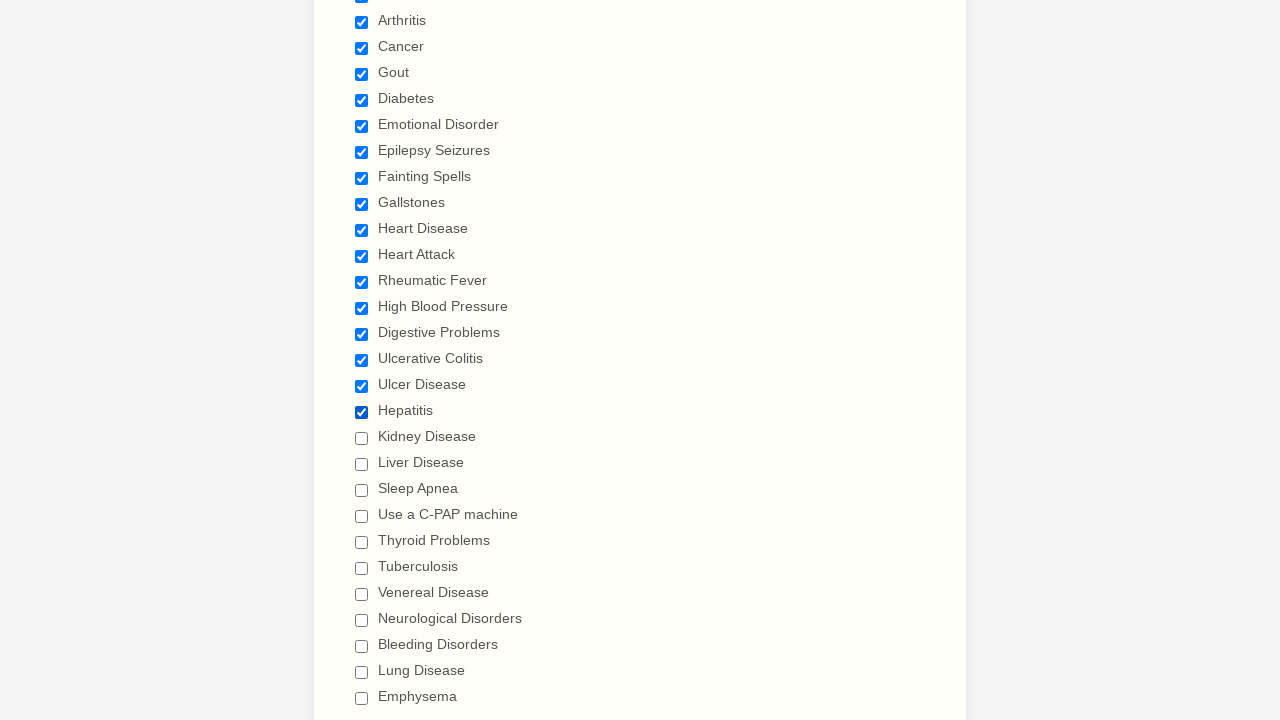

Selected an unchecked checkbox at (362, 438) on input[type='checkbox'] >> nth=18
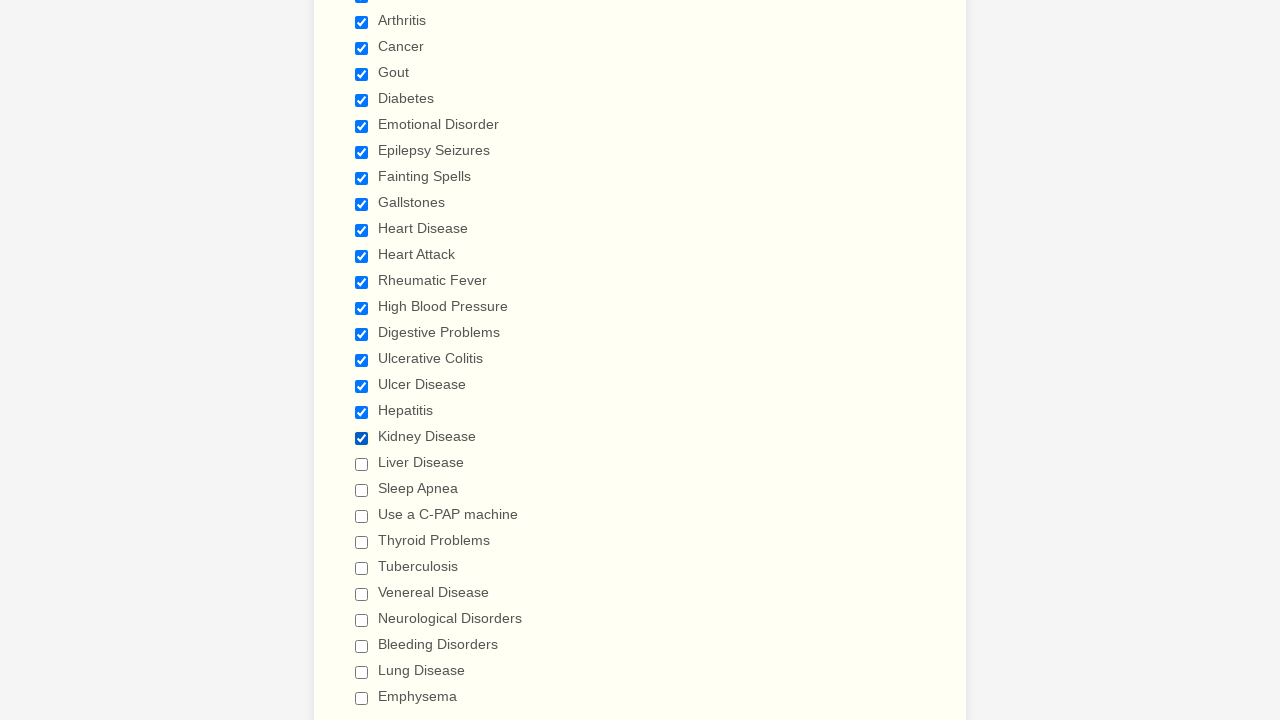

Selected an unchecked checkbox at (362, 464) on input[type='checkbox'] >> nth=19
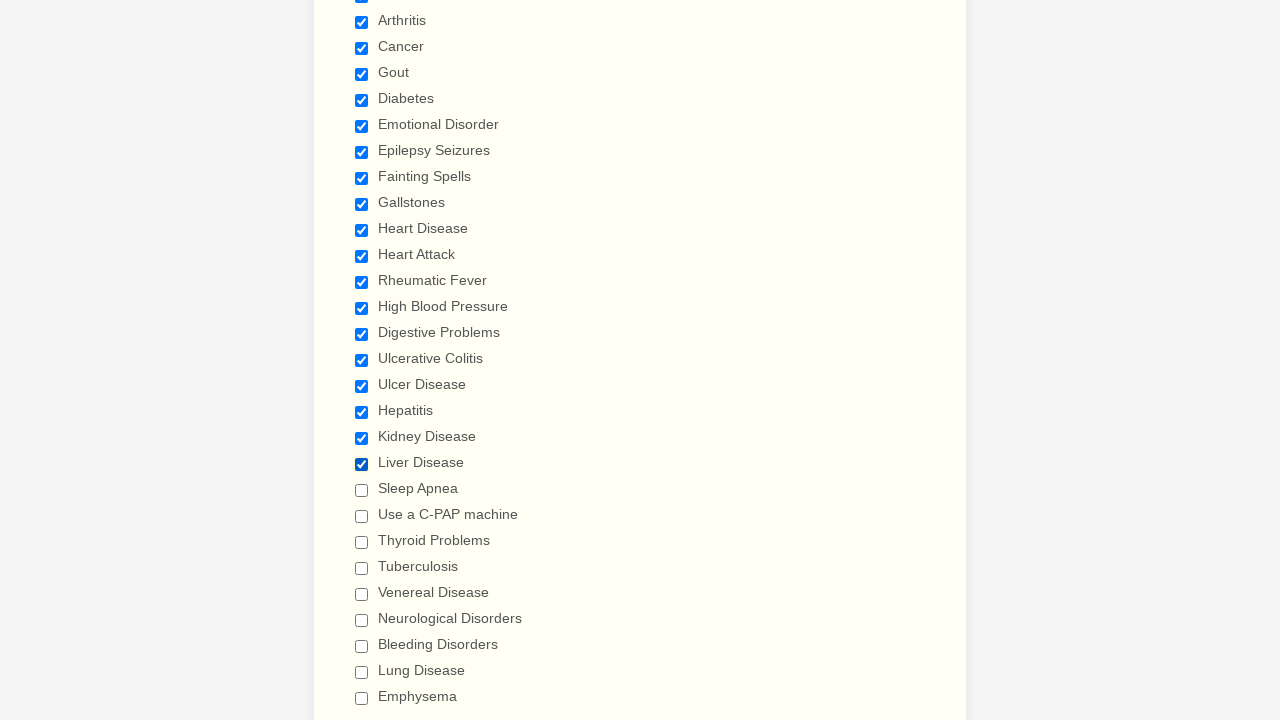

Selected an unchecked checkbox at (362, 490) on input[type='checkbox'] >> nth=20
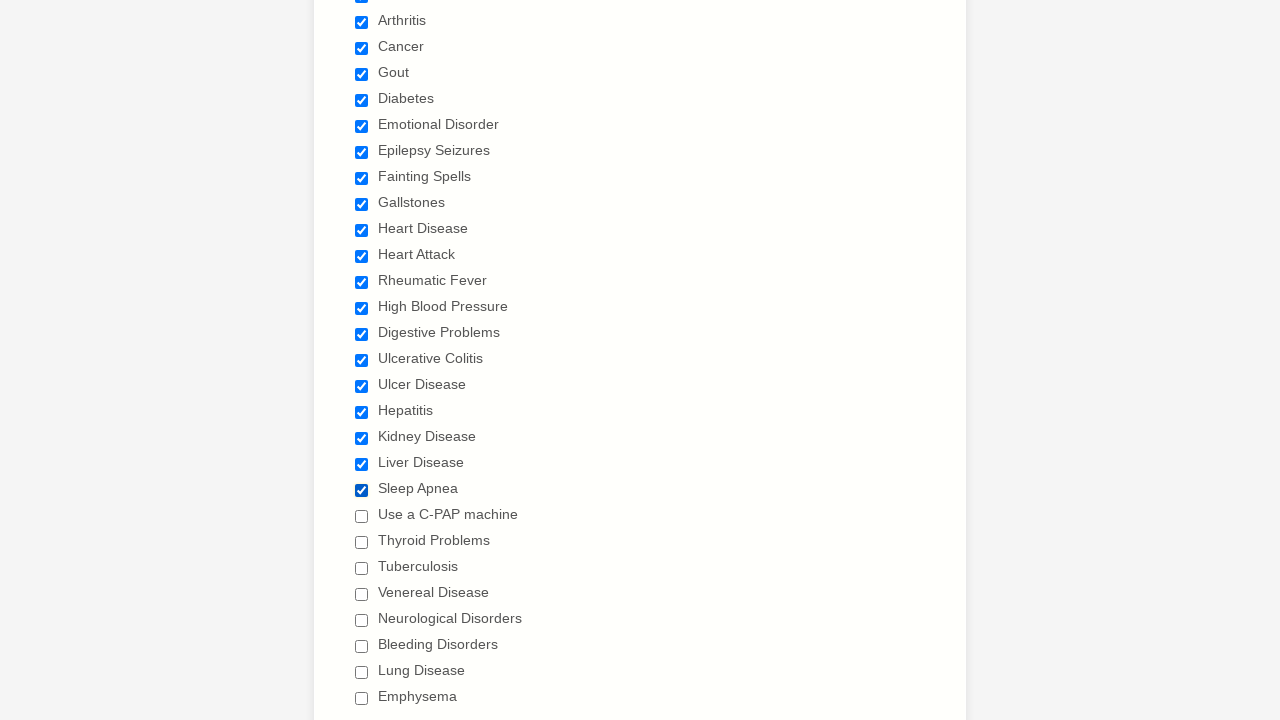

Selected an unchecked checkbox at (362, 516) on input[type='checkbox'] >> nth=21
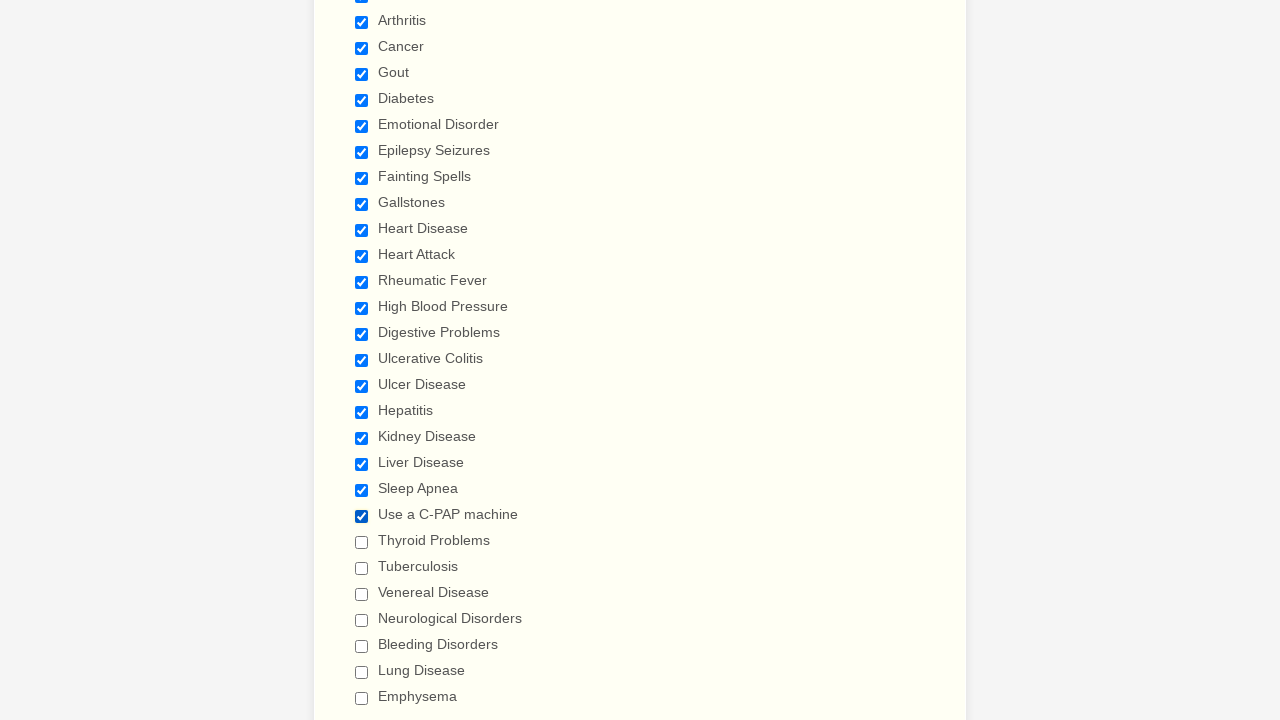

Selected an unchecked checkbox at (362, 542) on input[type='checkbox'] >> nth=22
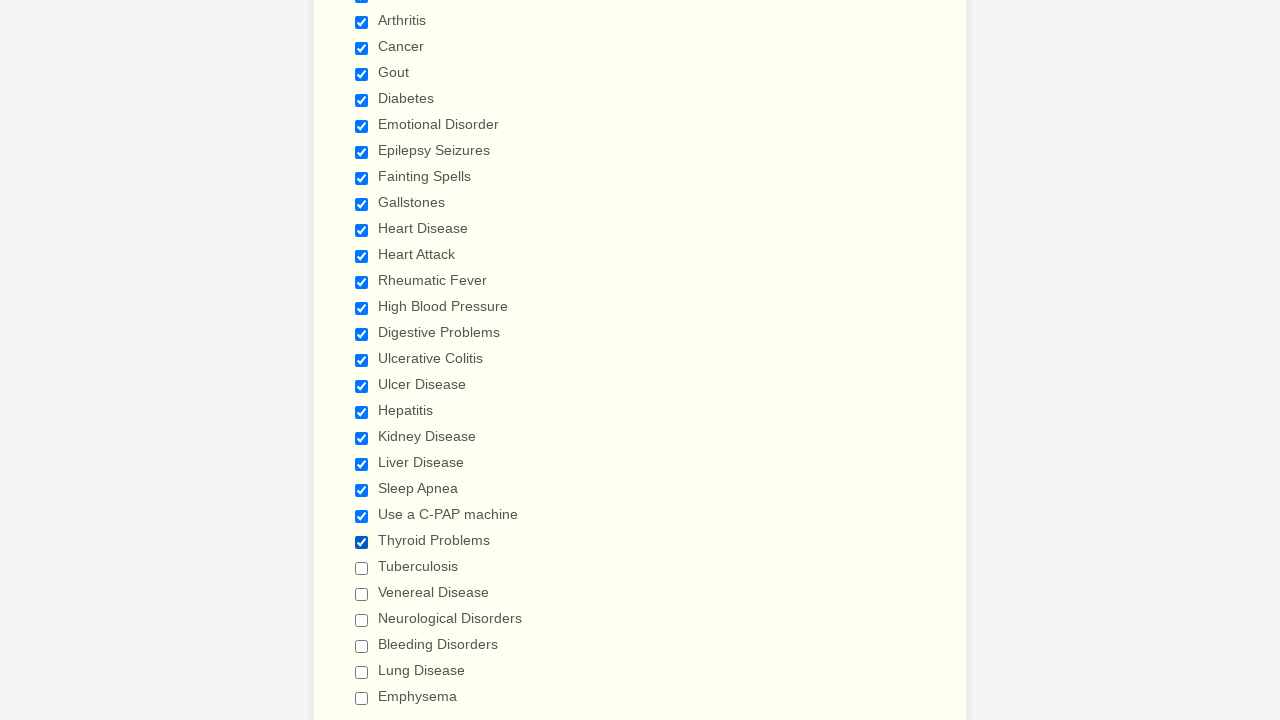

Selected an unchecked checkbox at (362, 568) on input[type='checkbox'] >> nth=23
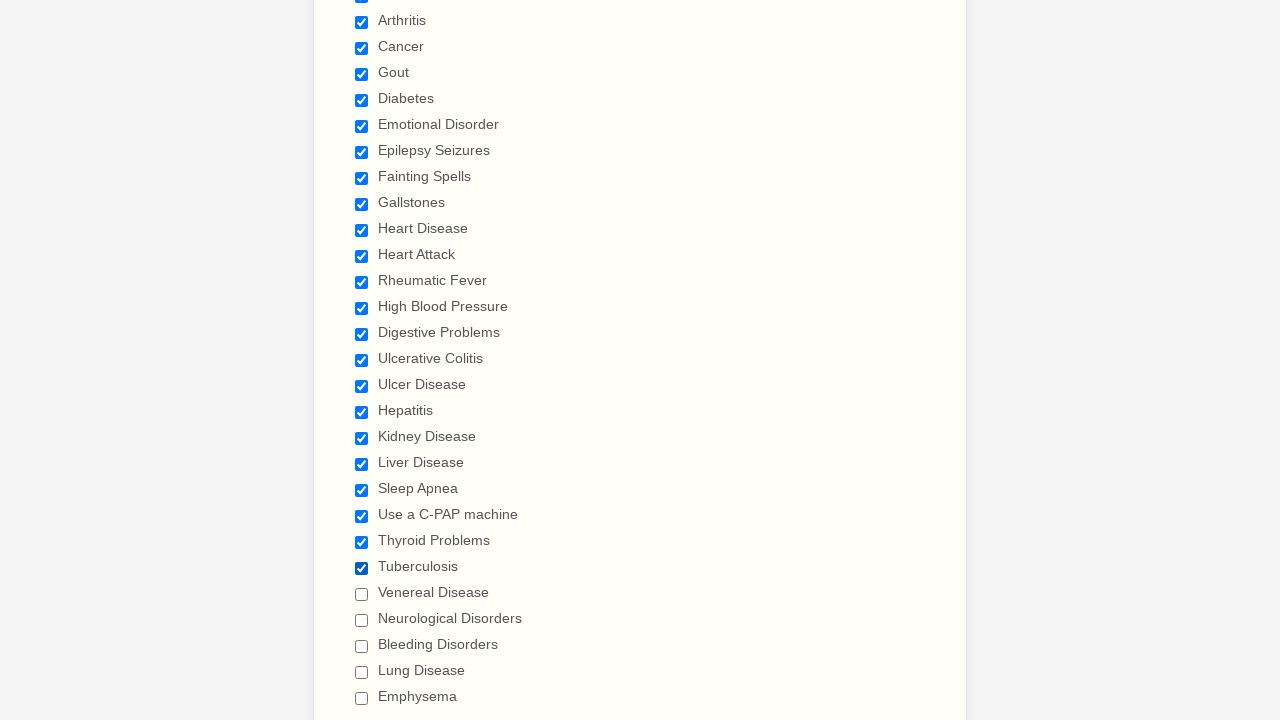

Selected an unchecked checkbox at (362, 594) on input[type='checkbox'] >> nth=24
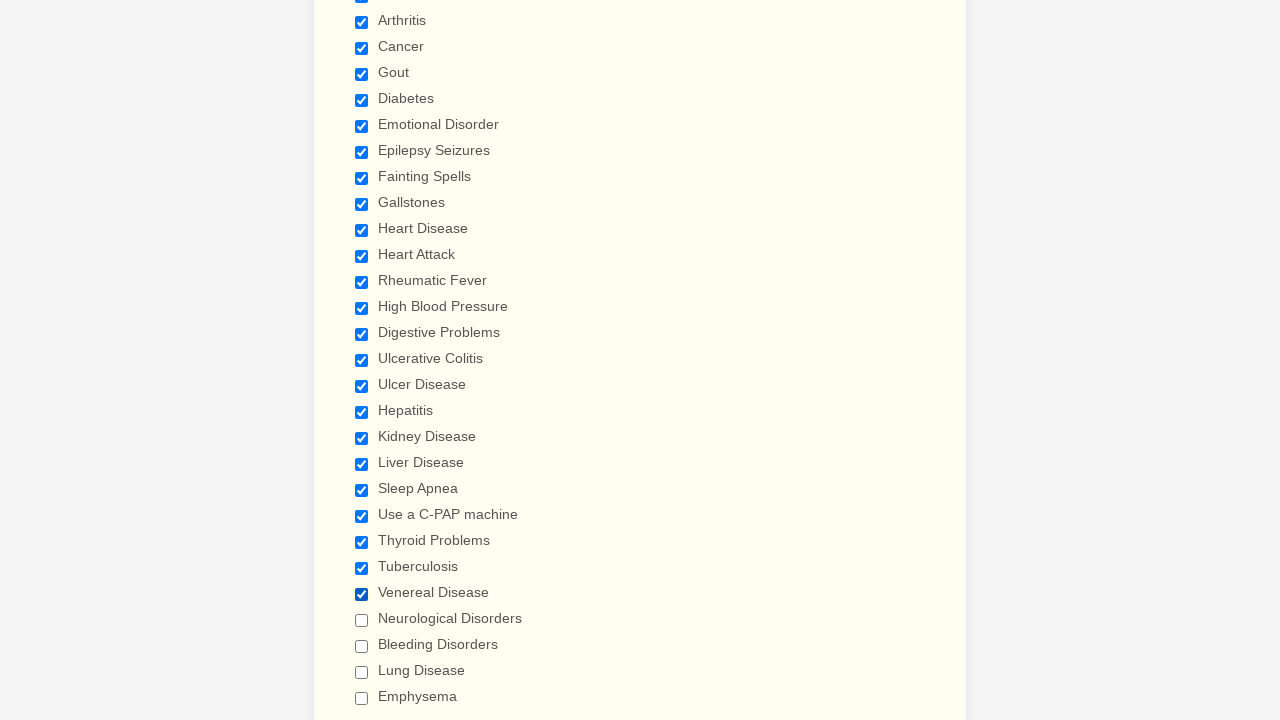

Selected an unchecked checkbox at (362, 620) on input[type='checkbox'] >> nth=25
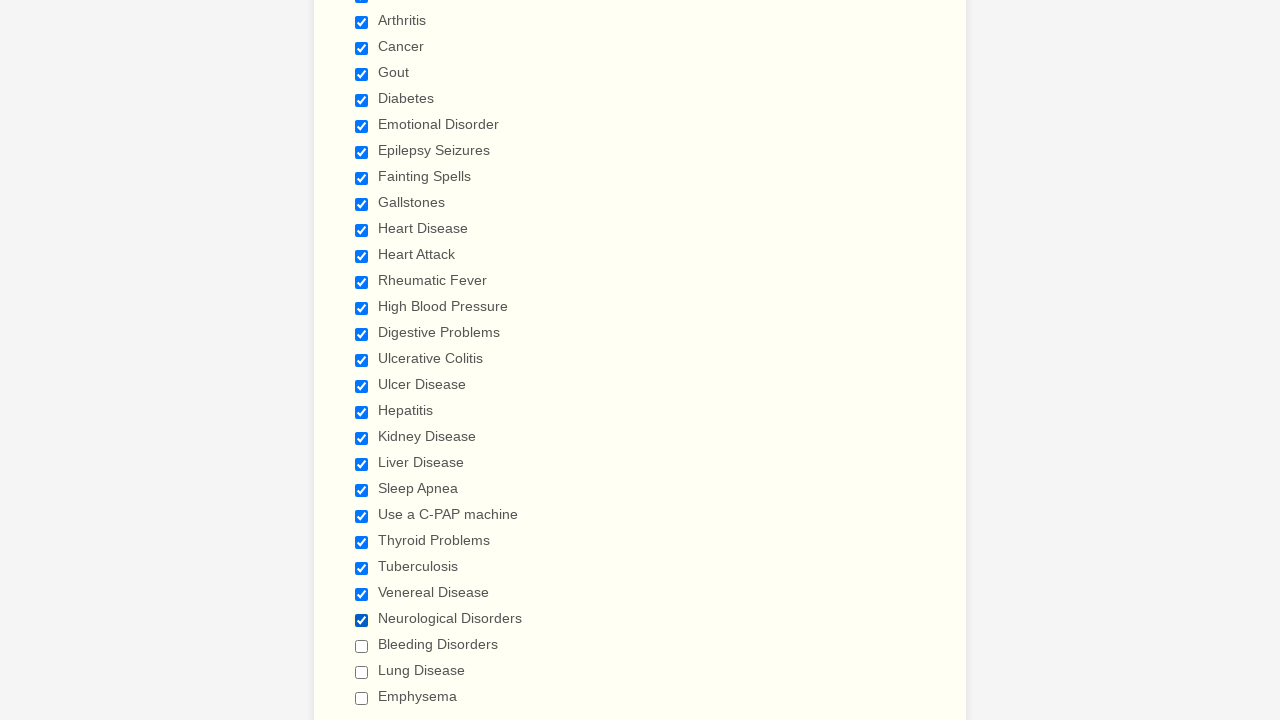

Selected an unchecked checkbox at (362, 646) on input[type='checkbox'] >> nth=26
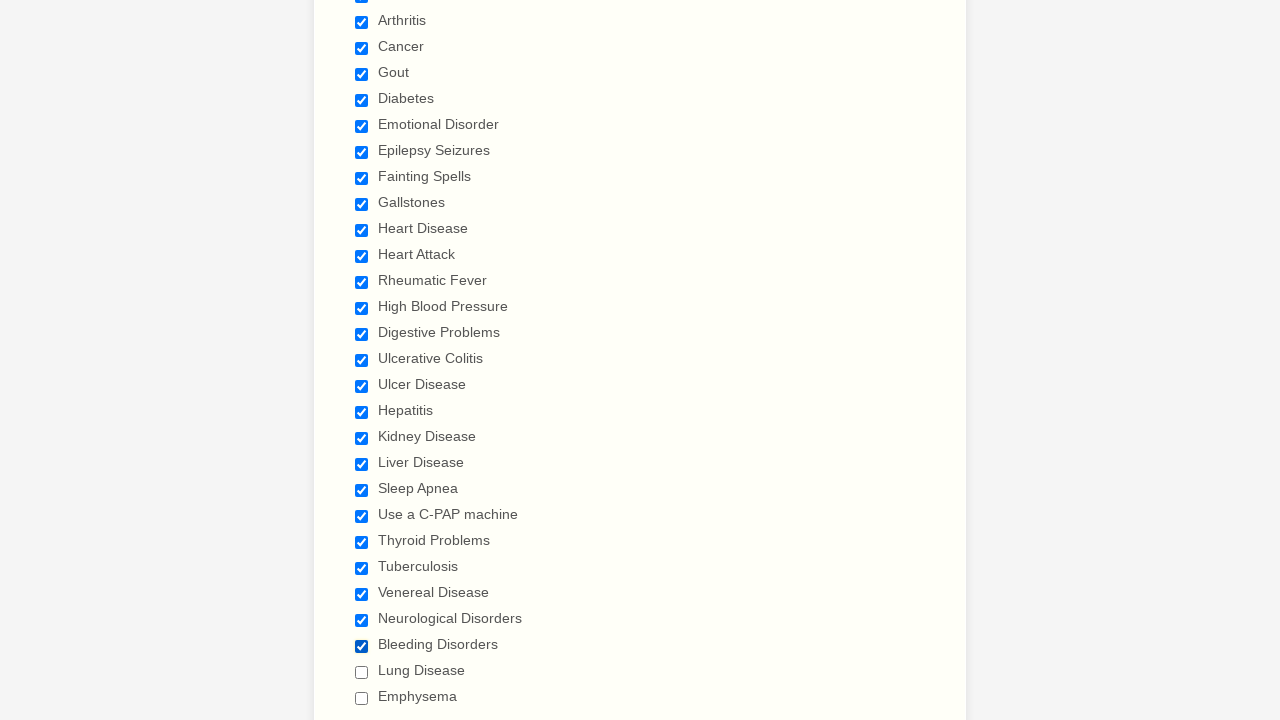

Selected an unchecked checkbox at (362, 672) on input[type='checkbox'] >> nth=27
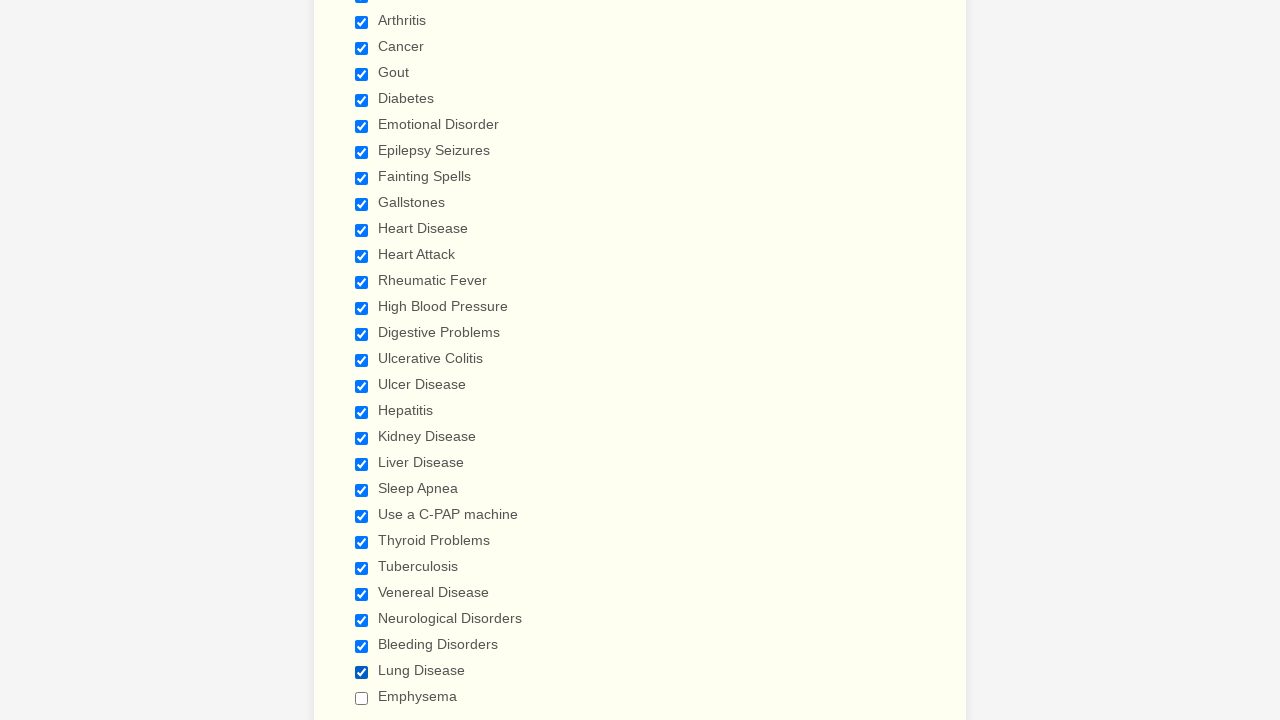

Selected an unchecked checkbox at (362, 698) on input[type='checkbox'] >> nth=28
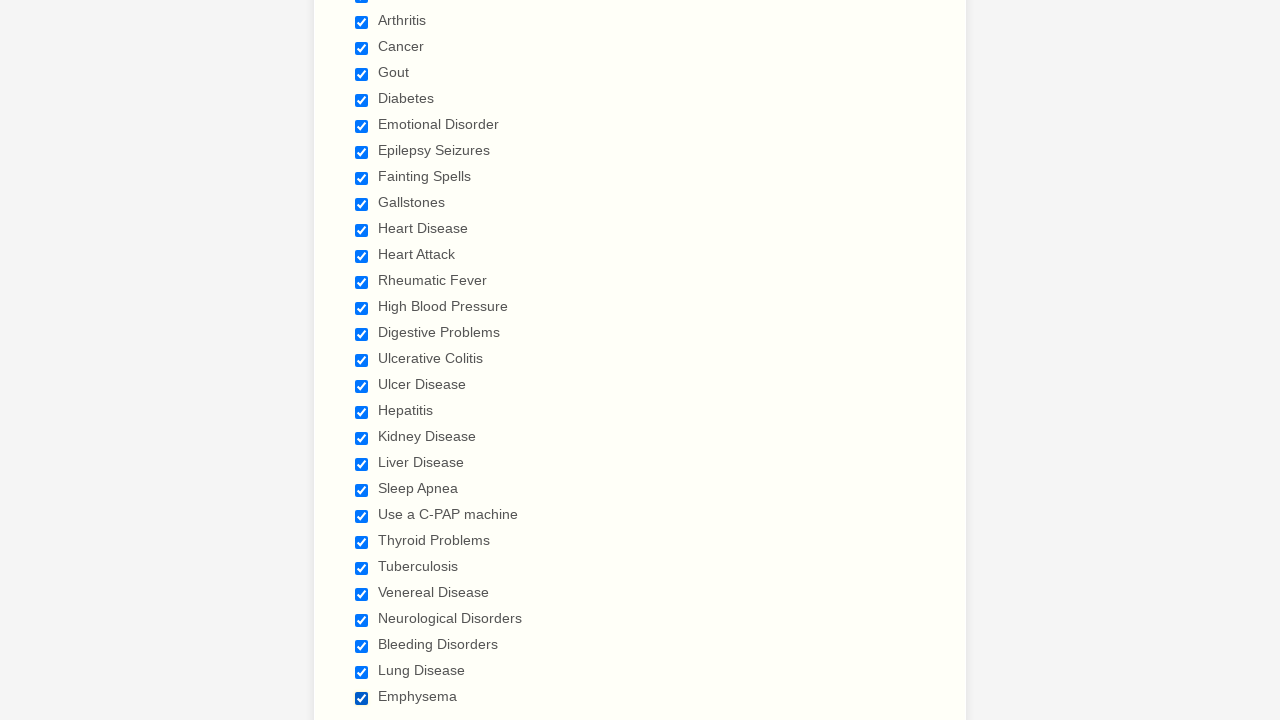

Deselected a checked checkbox at (362, 360) on input[type='checkbox'] >> nth=0
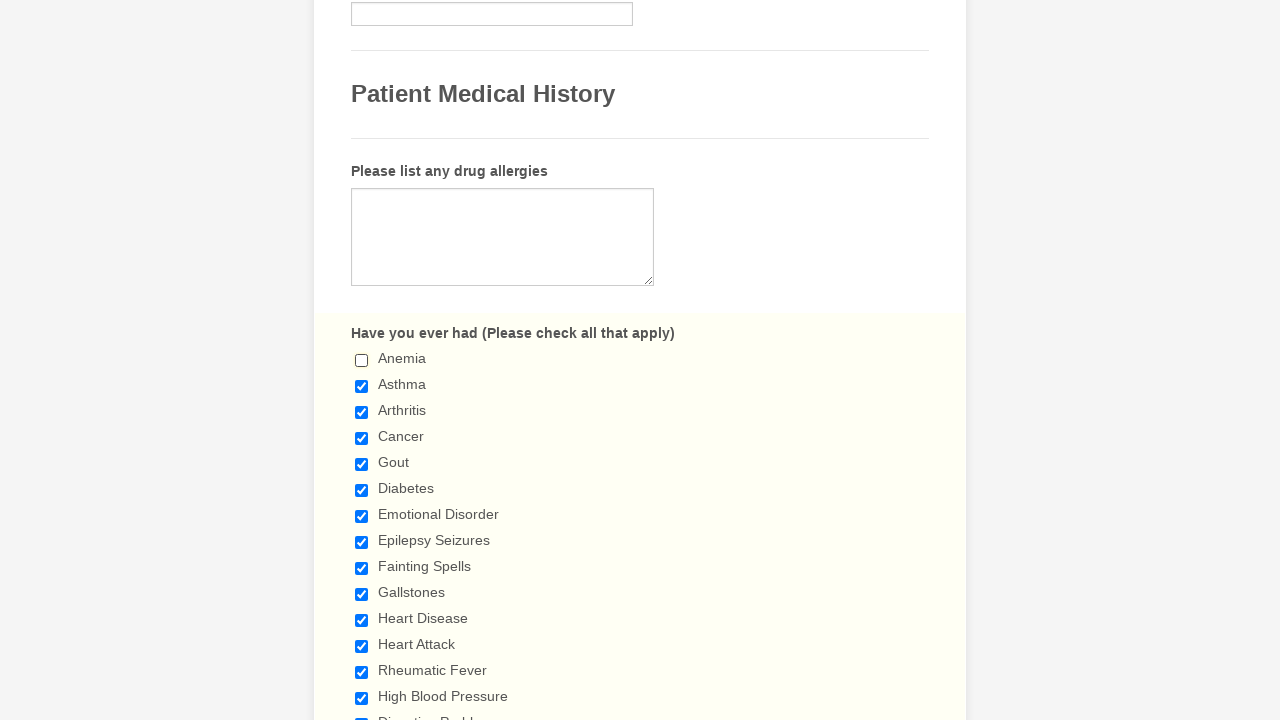

Deselected a checked checkbox at (362, 386) on input[type='checkbox'] >> nth=1
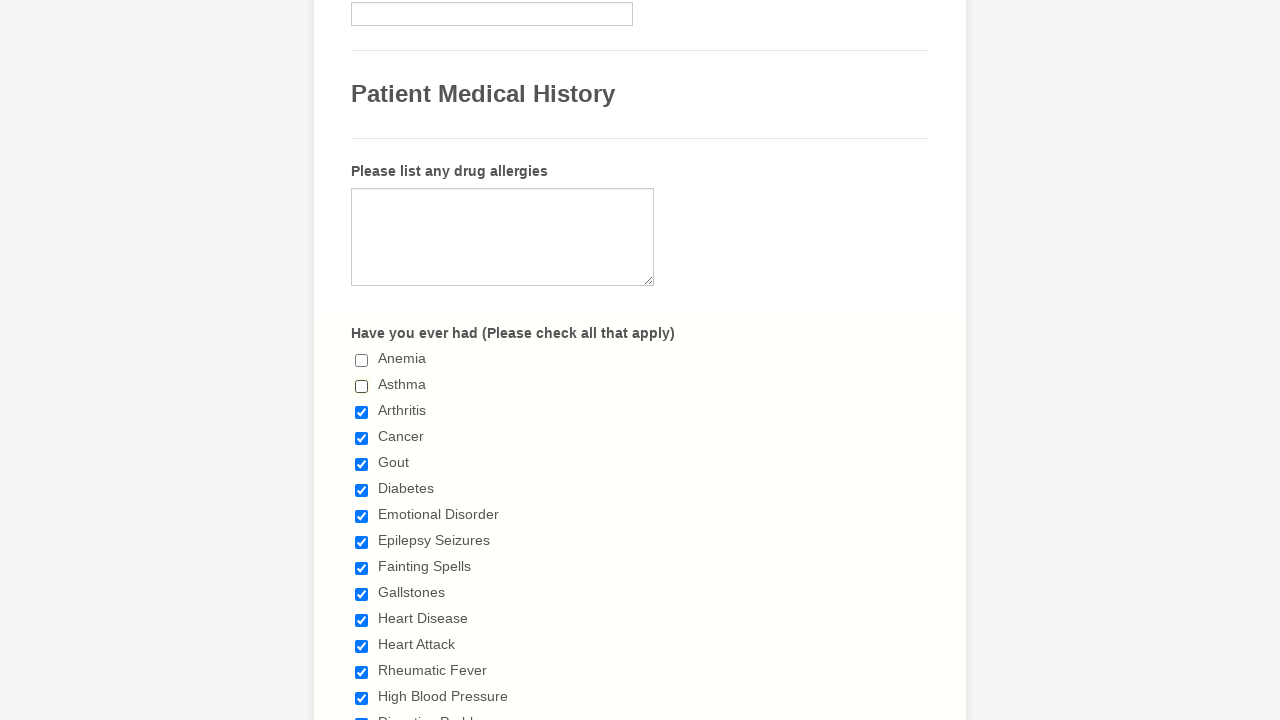

Deselected a checked checkbox at (362, 412) on input[type='checkbox'] >> nth=2
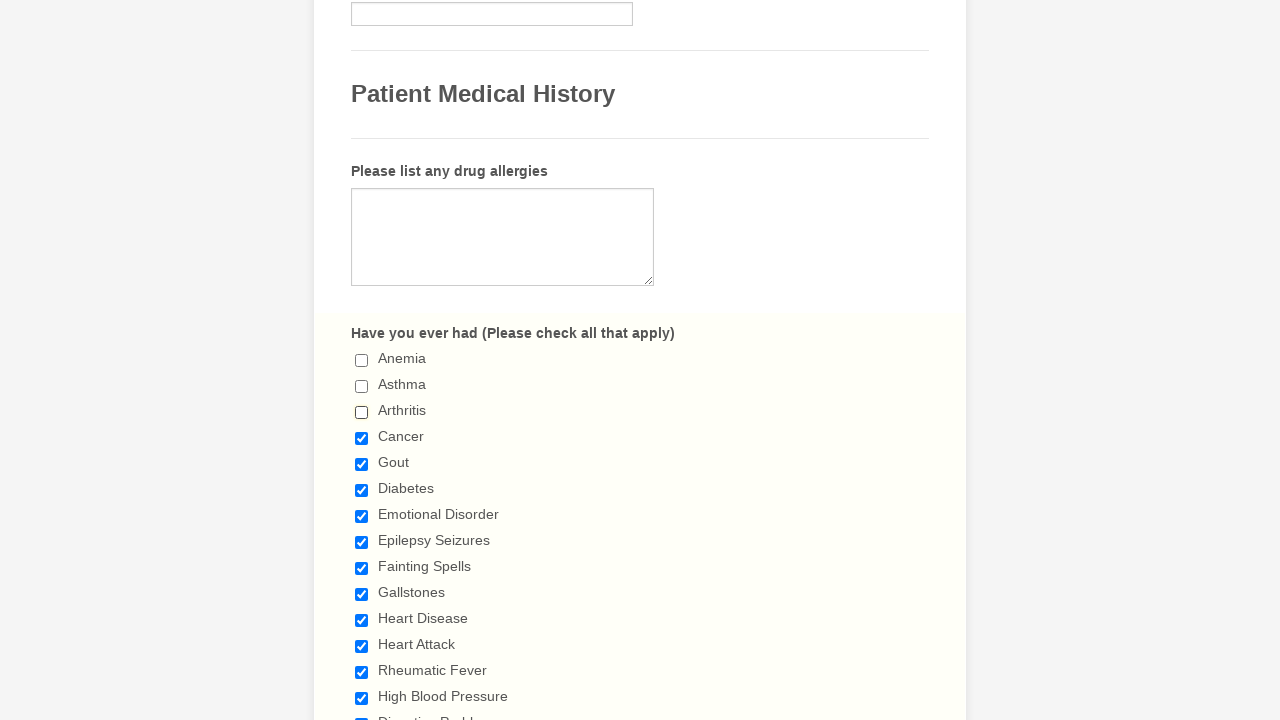

Deselected a checked checkbox at (362, 438) on input[type='checkbox'] >> nth=3
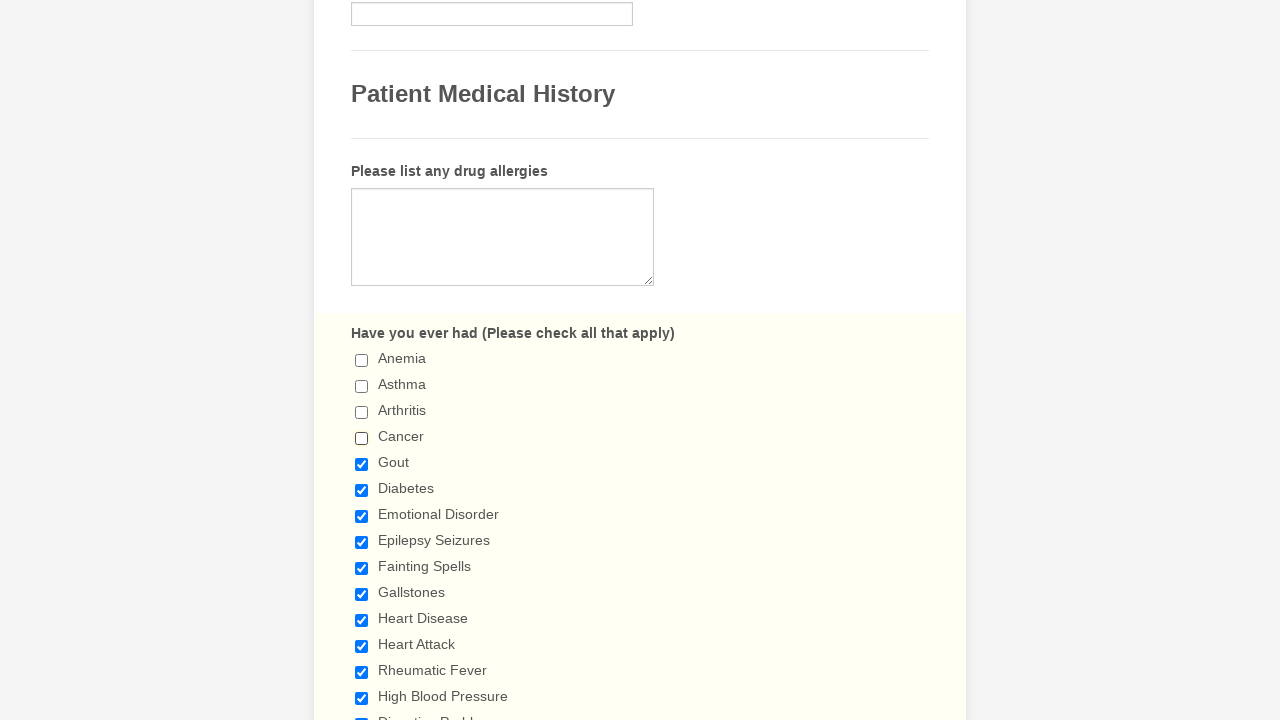

Deselected a checked checkbox at (362, 464) on input[type='checkbox'] >> nth=4
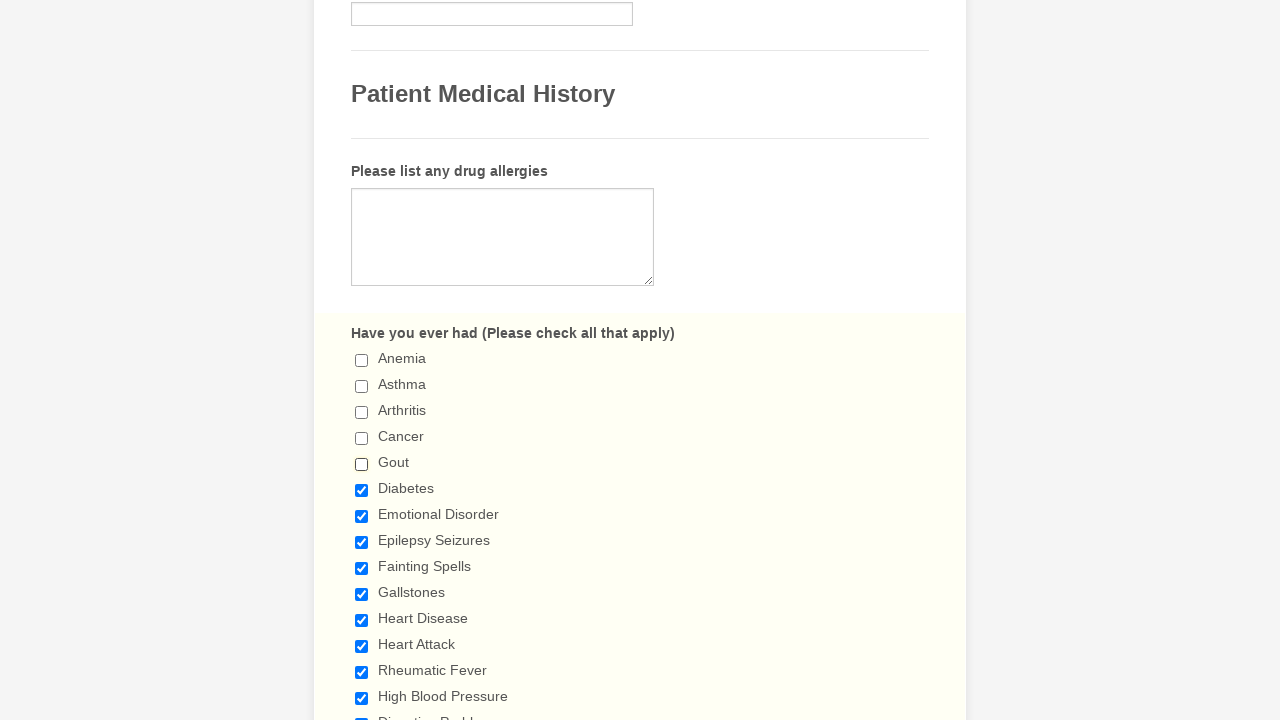

Deselected a checked checkbox at (362, 490) on input[type='checkbox'] >> nth=5
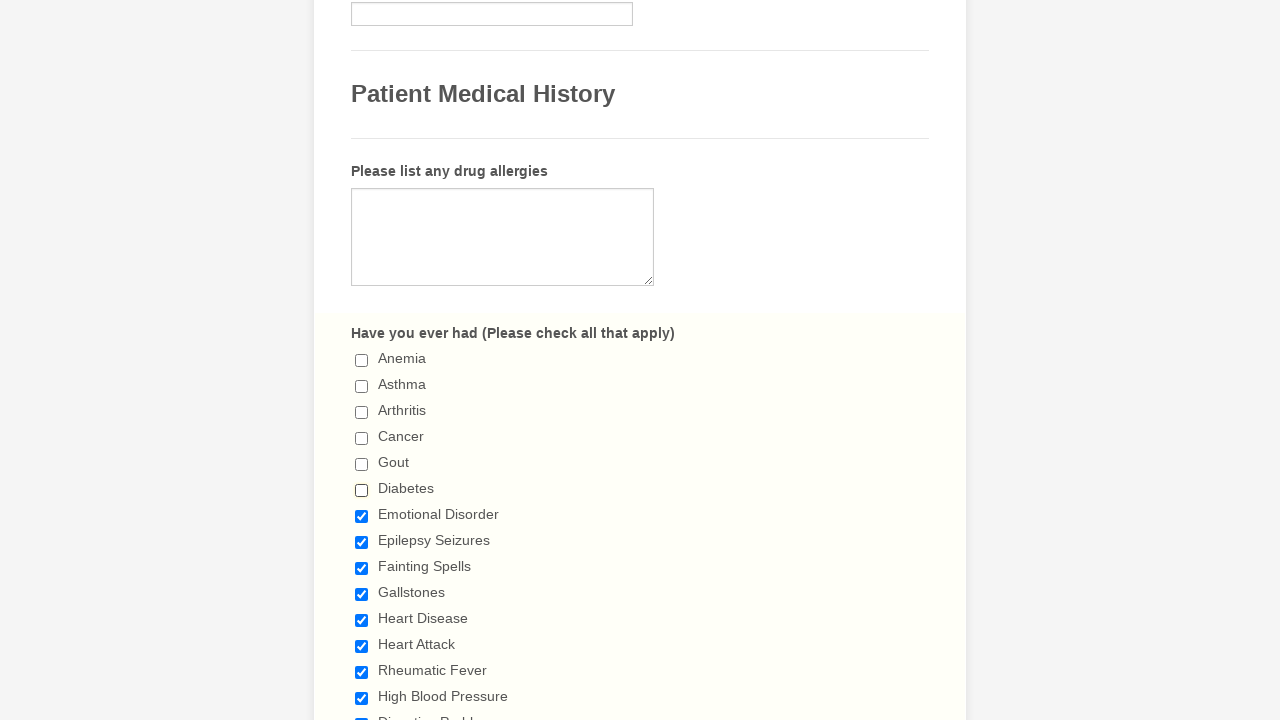

Deselected a checked checkbox at (362, 516) on input[type='checkbox'] >> nth=6
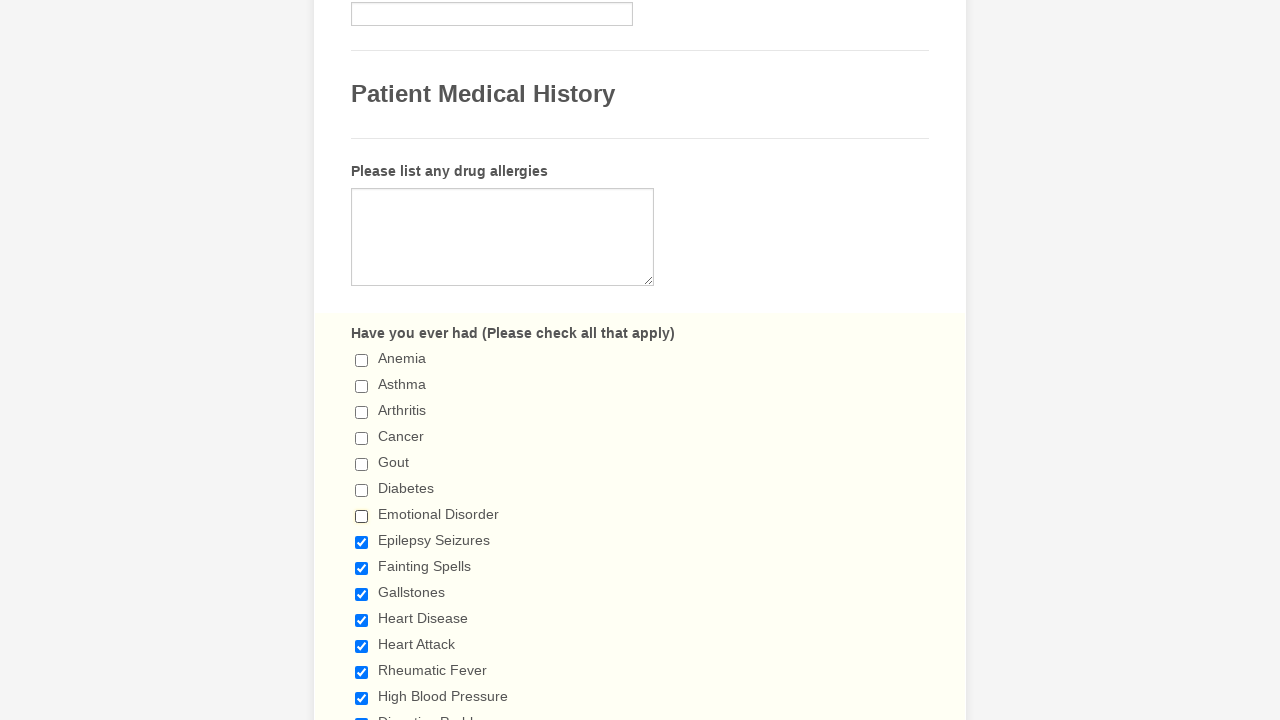

Deselected a checked checkbox at (362, 542) on input[type='checkbox'] >> nth=7
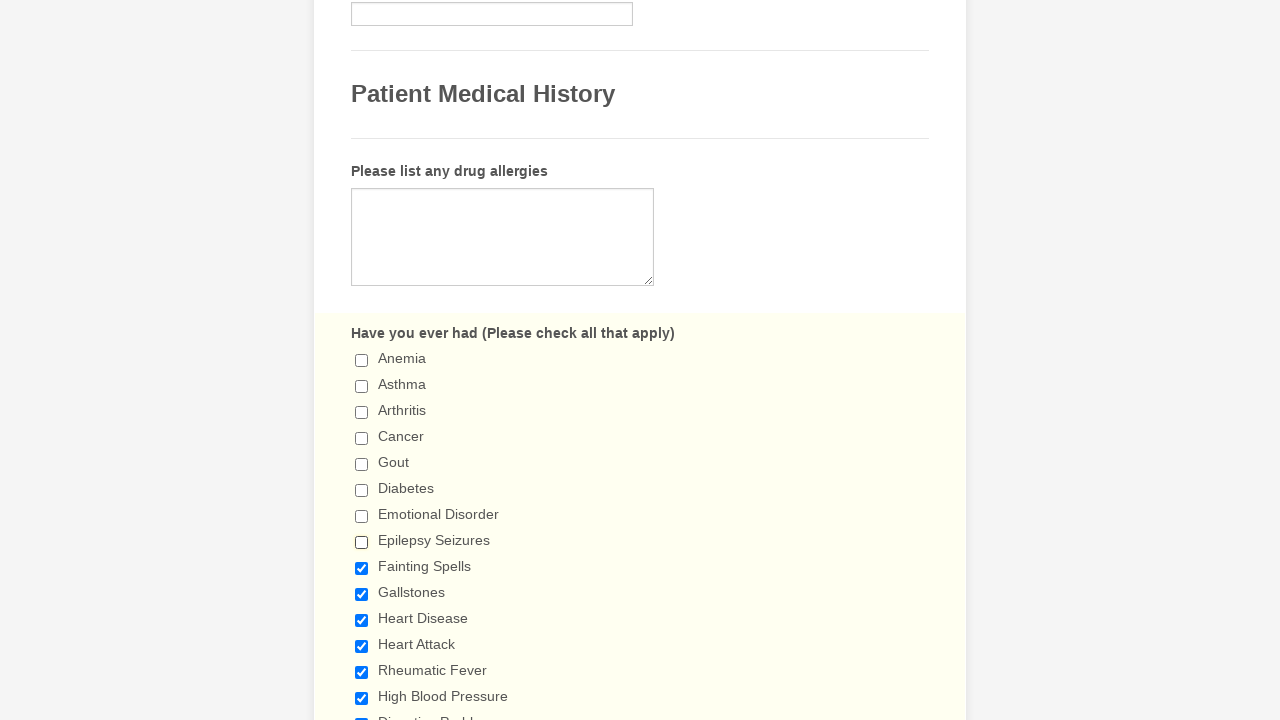

Deselected a checked checkbox at (362, 568) on input[type='checkbox'] >> nth=8
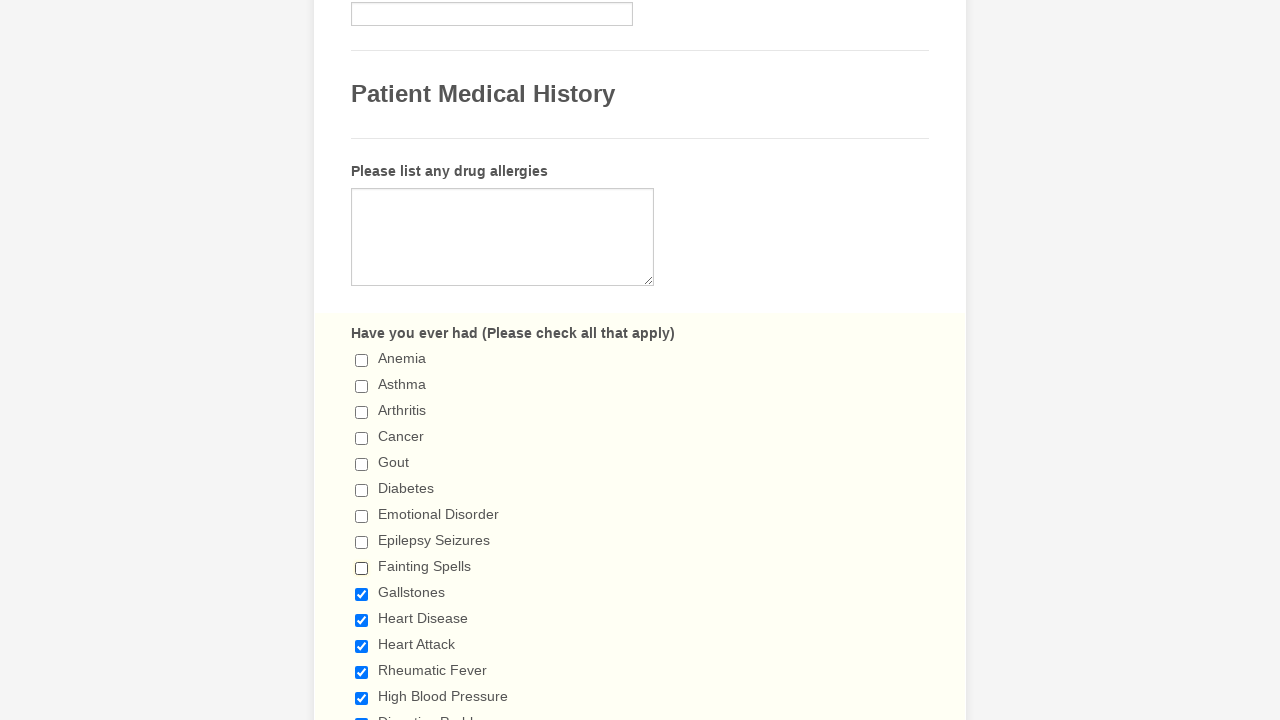

Deselected a checked checkbox at (362, 594) on input[type='checkbox'] >> nth=9
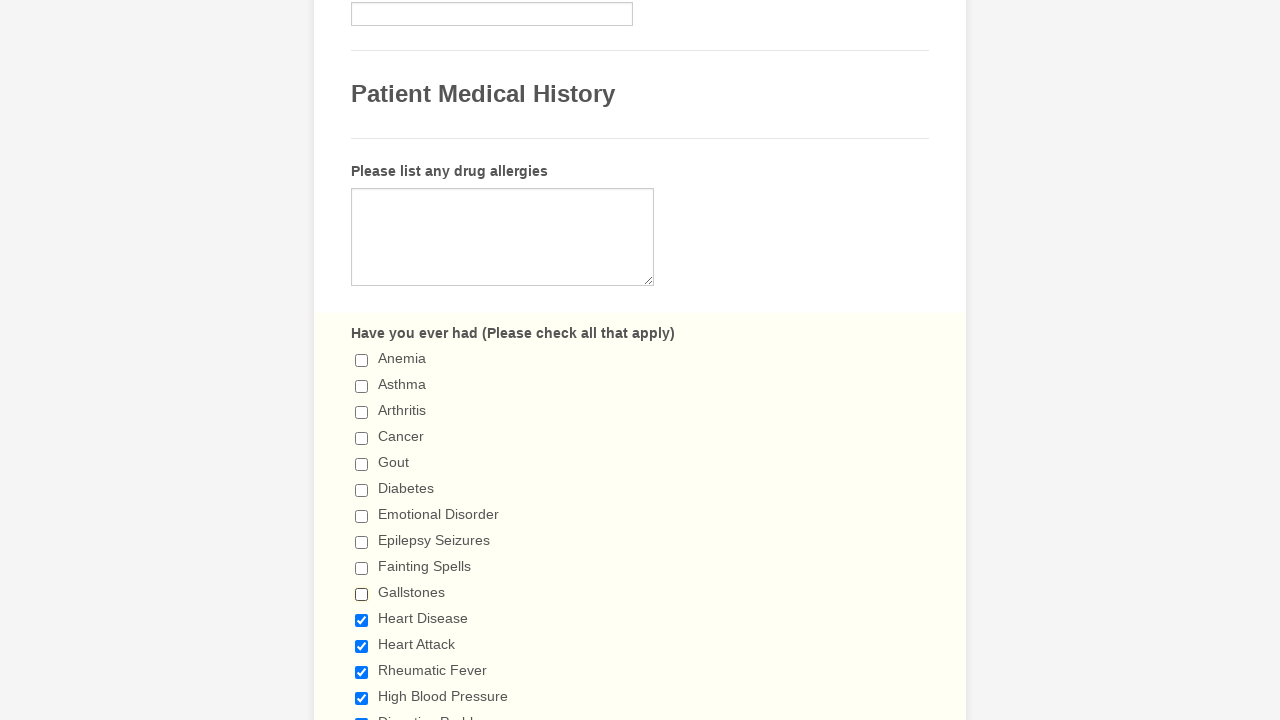

Deselected a checked checkbox at (362, 620) on input[type='checkbox'] >> nth=10
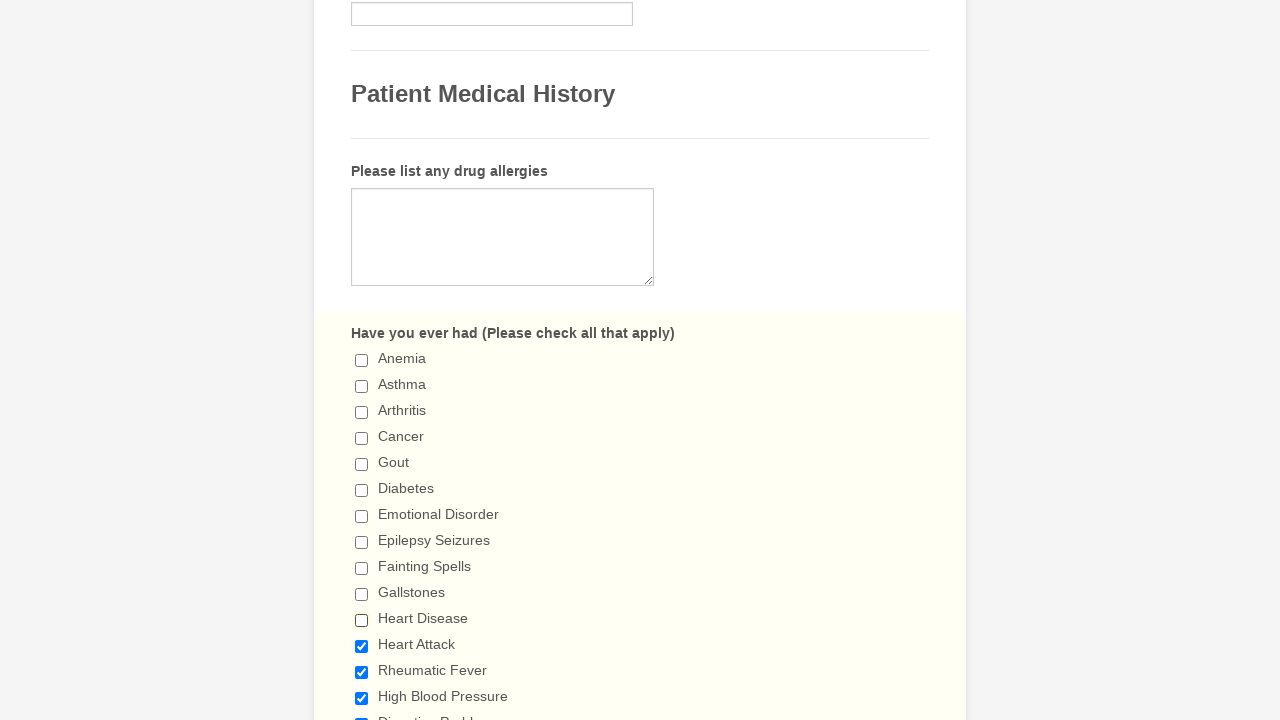

Deselected a checked checkbox at (362, 646) on input[type='checkbox'] >> nth=11
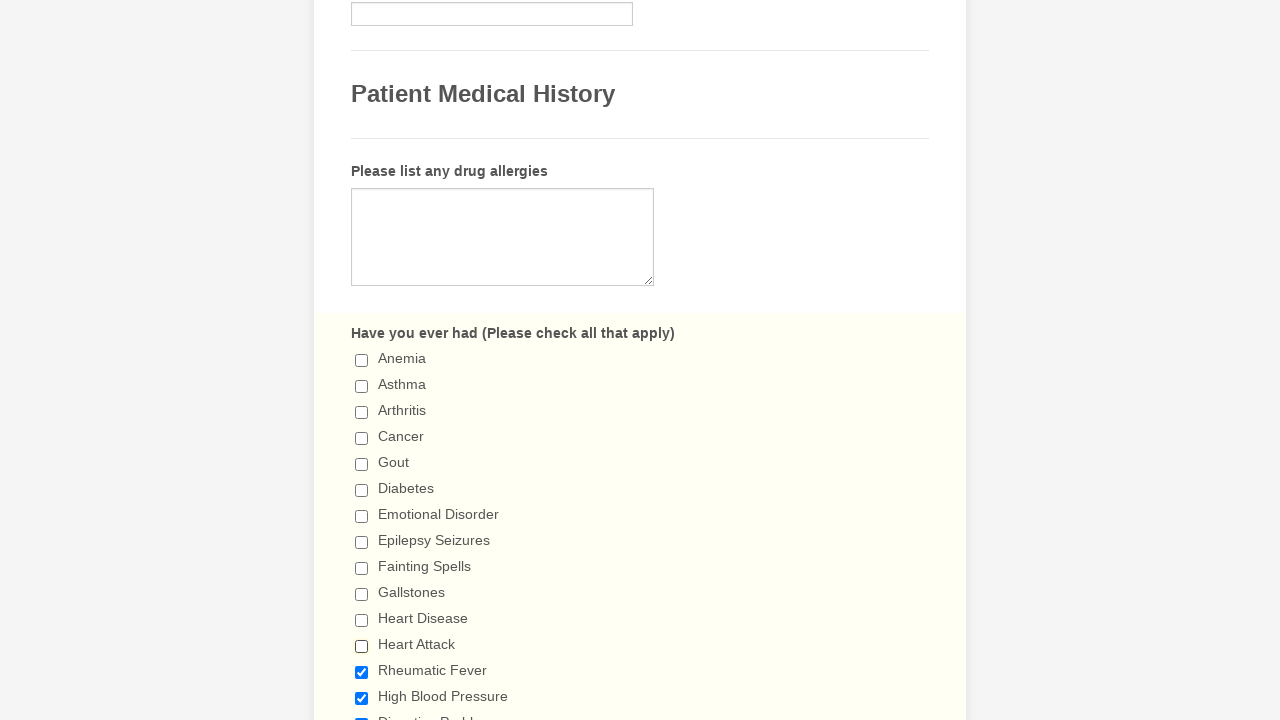

Deselected a checked checkbox at (362, 672) on input[type='checkbox'] >> nth=12
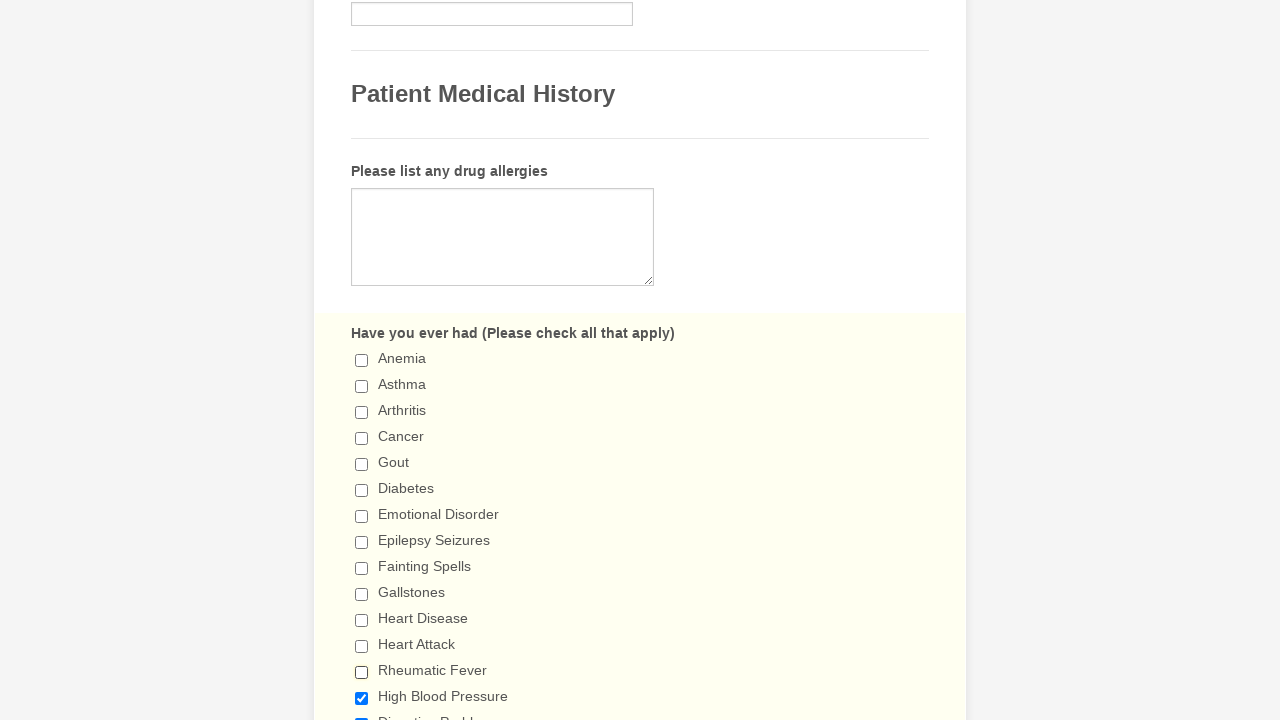

Deselected a checked checkbox at (362, 698) on input[type='checkbox'] >> nth=13
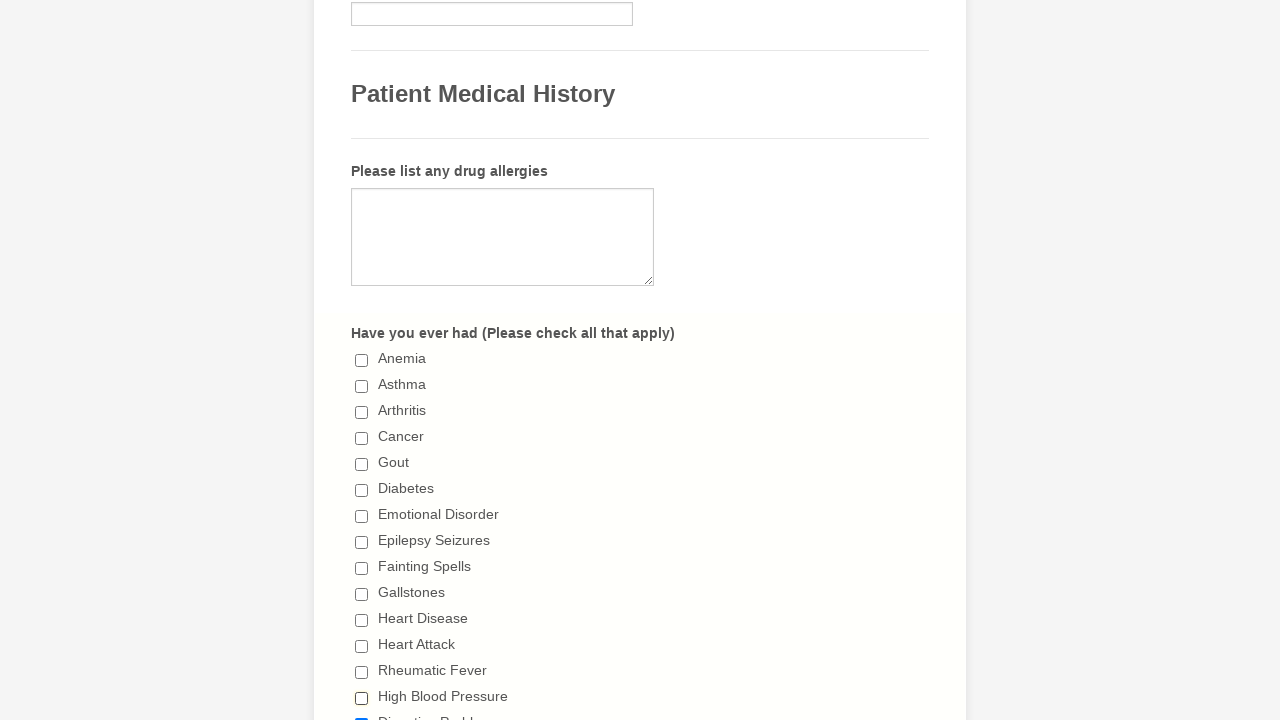

Deselected a checked checkbox at (362, 714) on input[type='checkbox'] >> nth=14
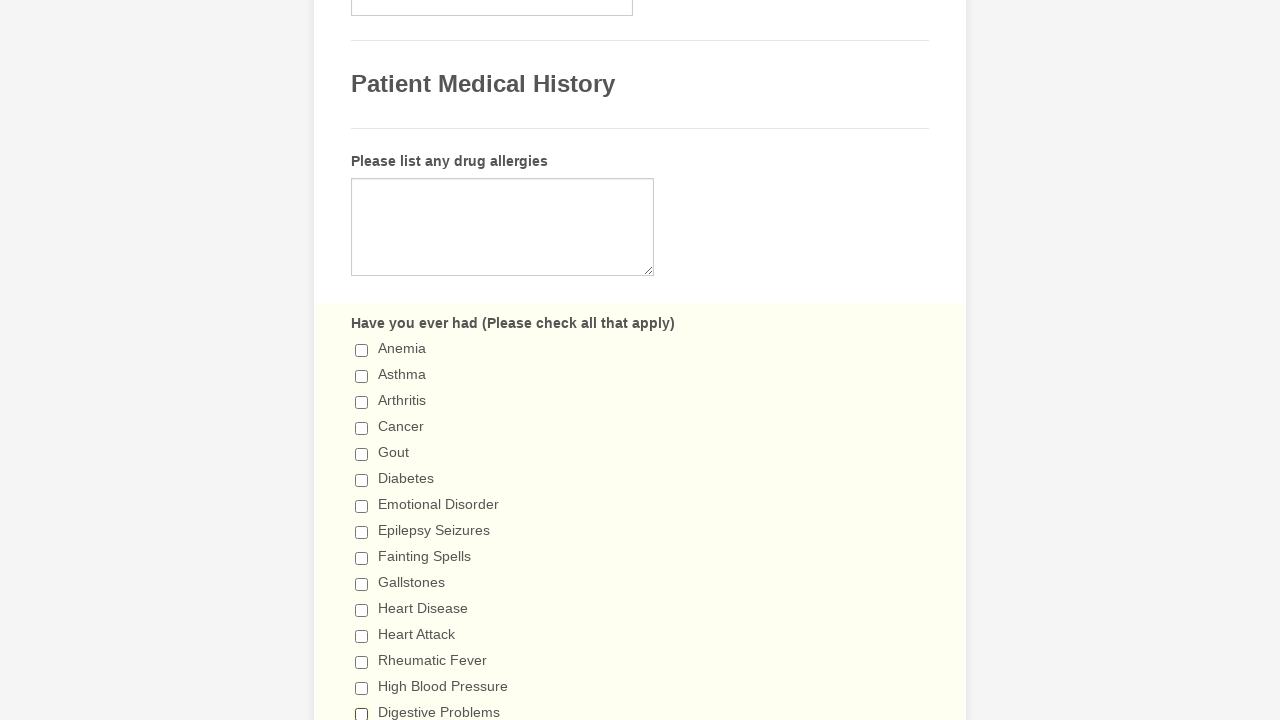

Deselected a checked checkbox at (362, 360) on input[type='checkbox'] >> nth=15
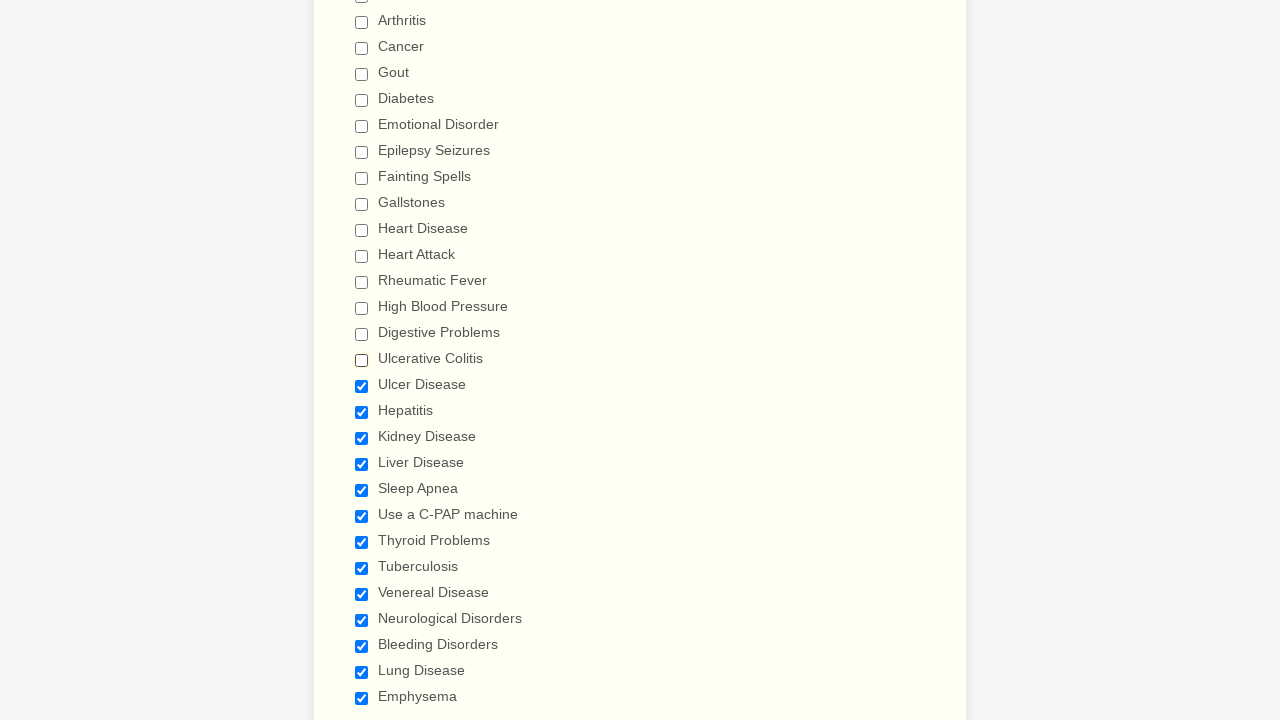

Deselected a checked checkbox at (362, 386) on input[type='checkbox'] >> nth=16
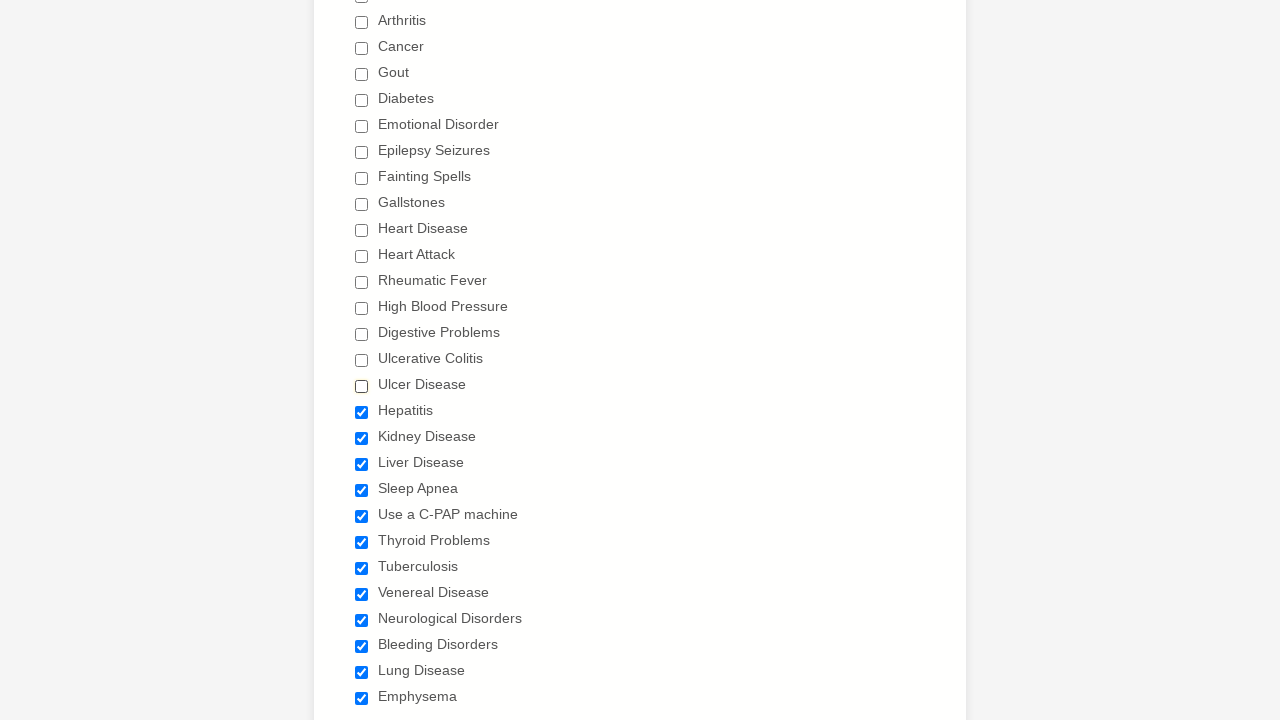

Deselected a checked checkbox at (362, 412) on input[type='checkbox'] >> nth=17
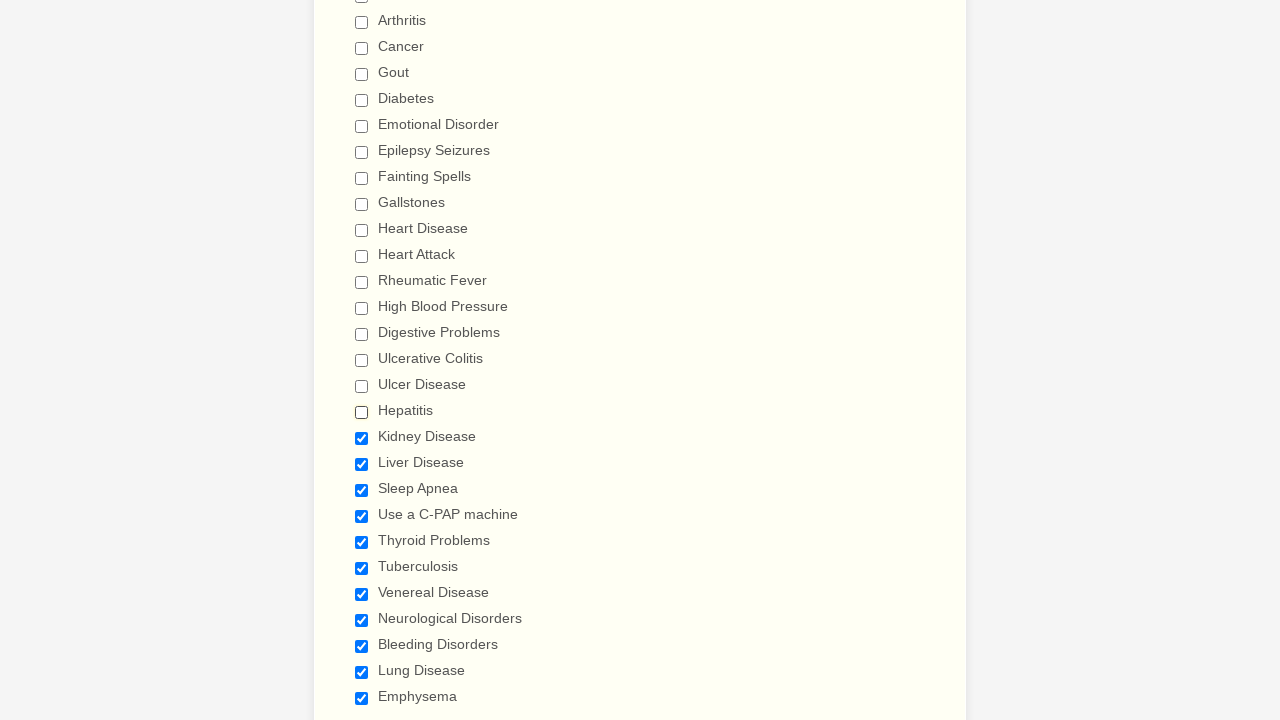

Deselected a checked checkbox at (362, 438) on input[type='checkbox'] >> nth=18
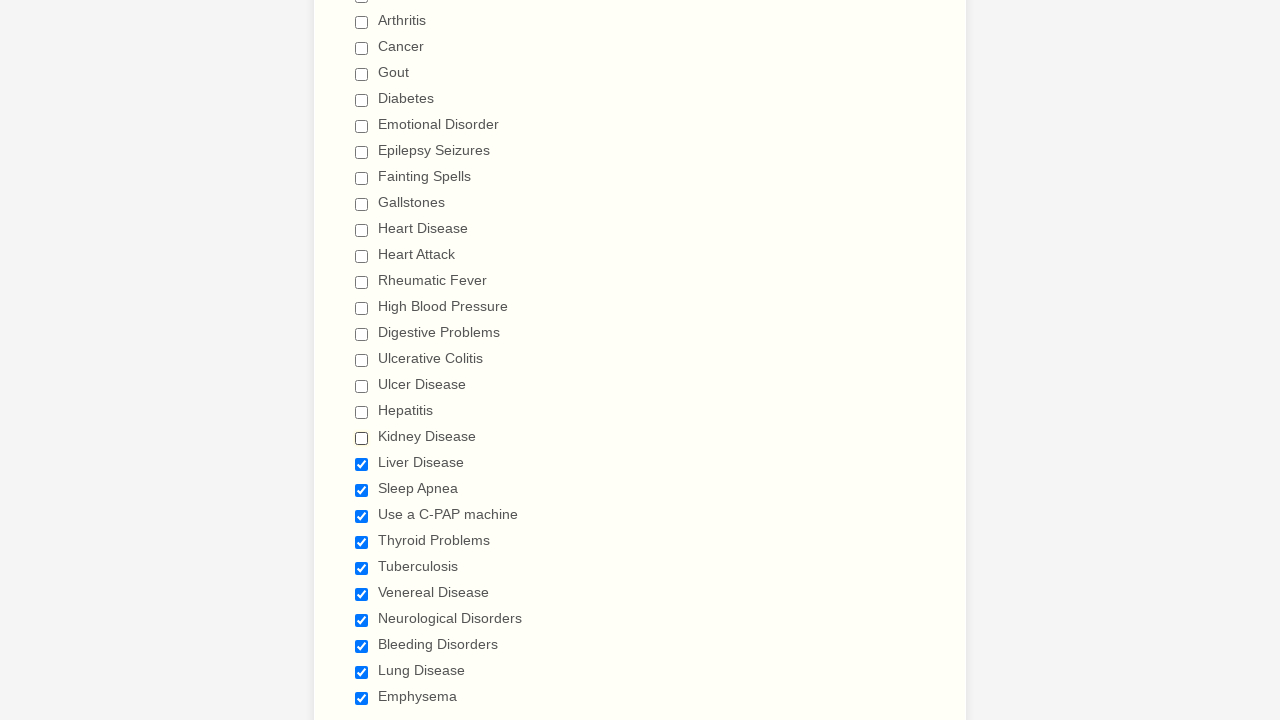

Deselected a checked checkbox at (362, 464) on input[type='checkbox'] >> nth=19
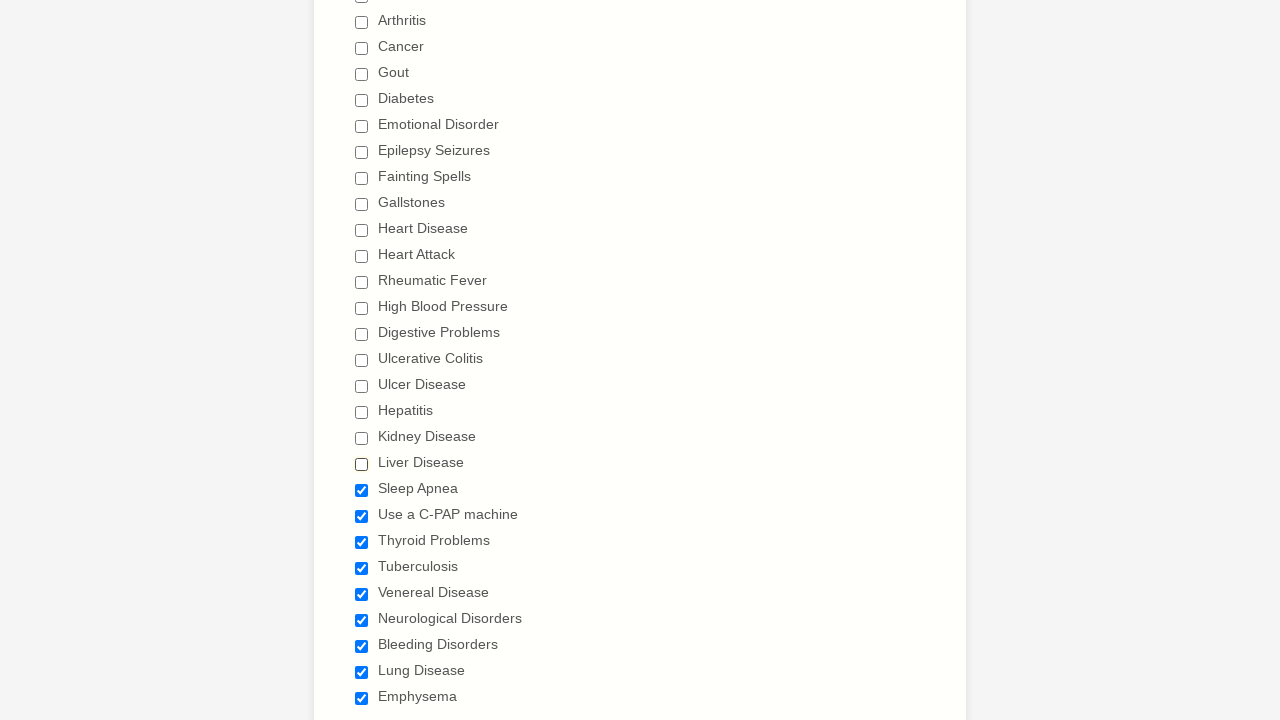

Deselected a checked checkbox at (362, 490) on input[type='checkbox'] >> nth=20
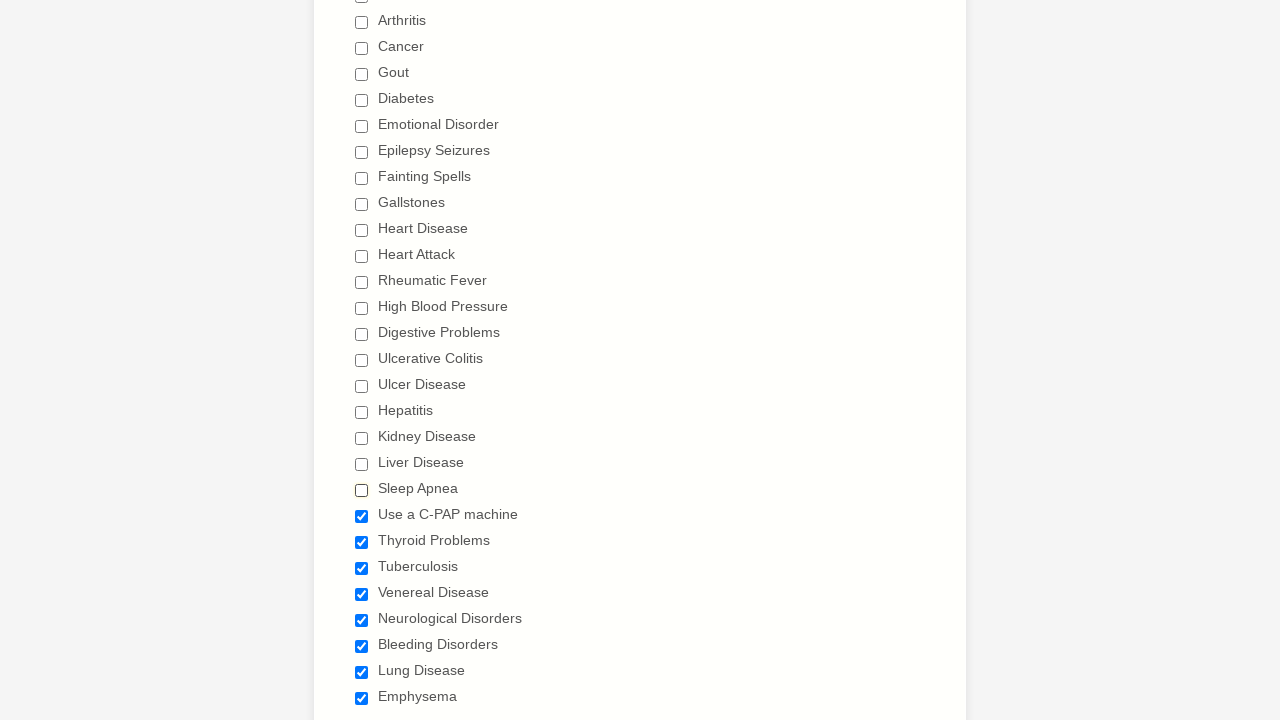

Deselected a checked checkbox at (362, 516) on input[type='checkbox'] >> nth=21
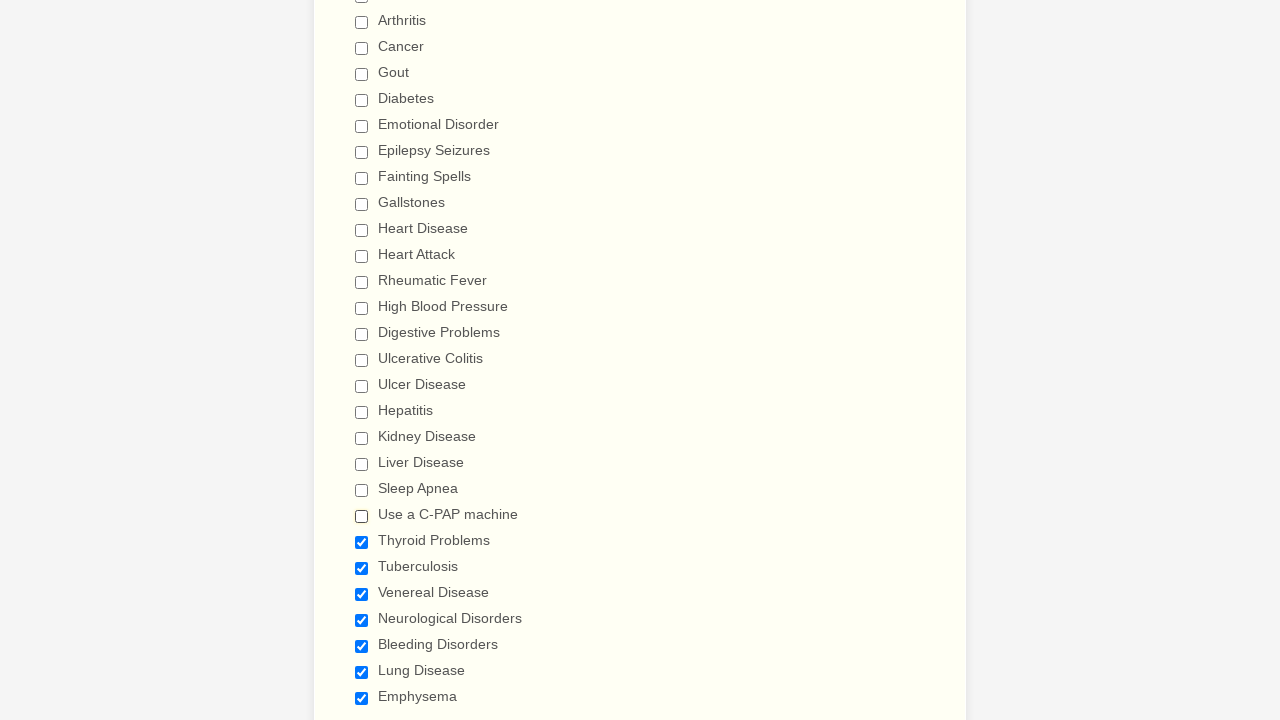

Deselected a checked checkbox at (362, 542) on input[type='checkbox'] >> nth=22
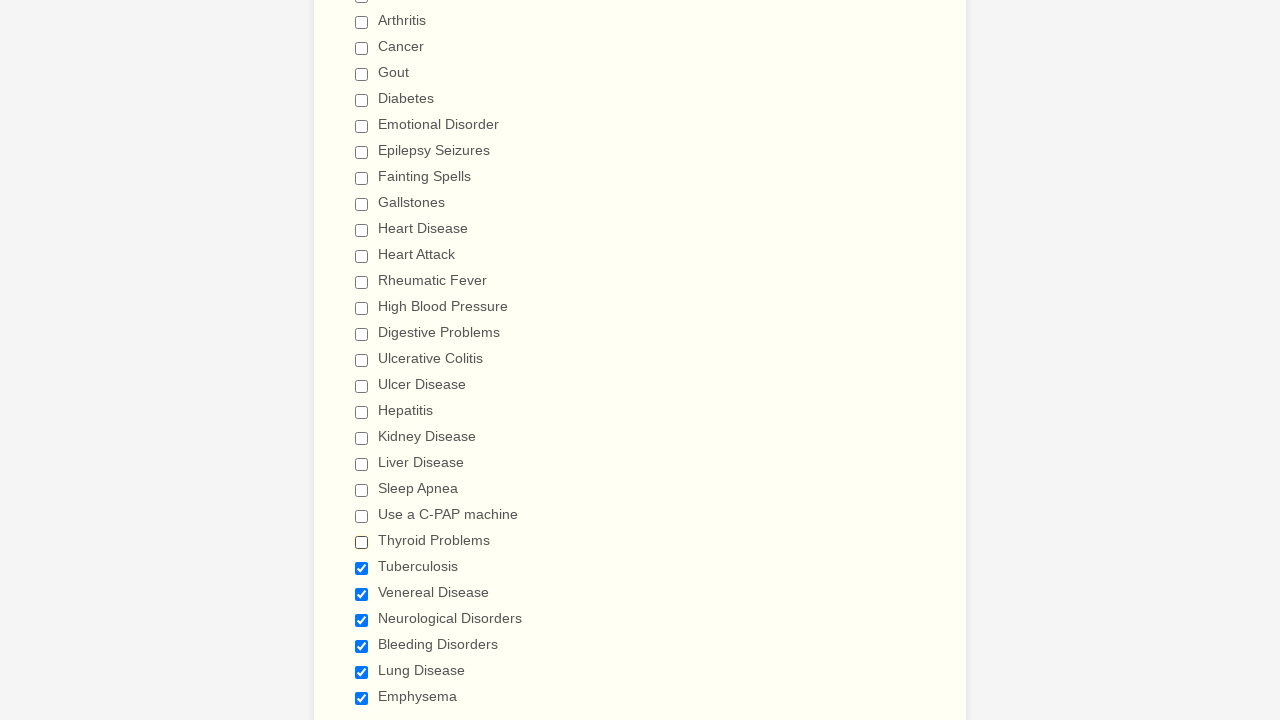

Deselected a checked checkbox at (362, 568) on input[type='checkbox'] >> nth=23
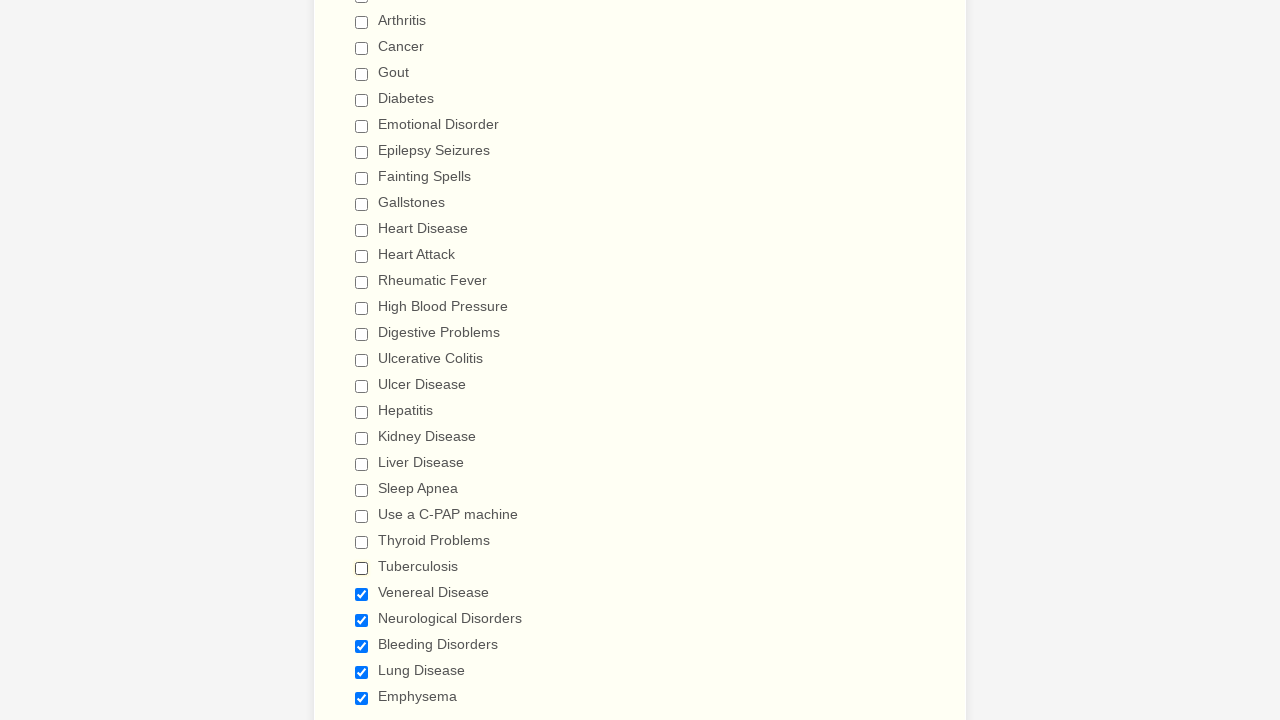

Deselected a checked checkbox at (362, 594) on input[type='checkbox'] >> nth=24
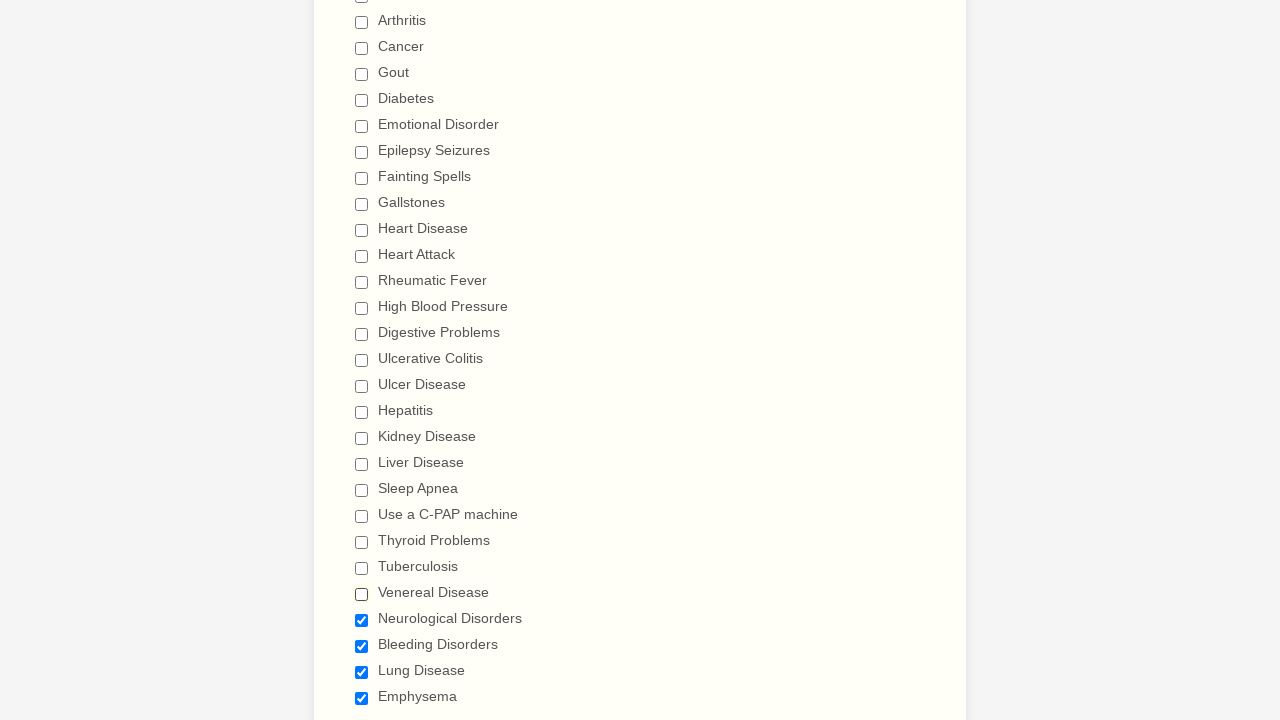

Deselected a checked checkbox at (362, 620) on input[type='checkbox'] >> nth=25
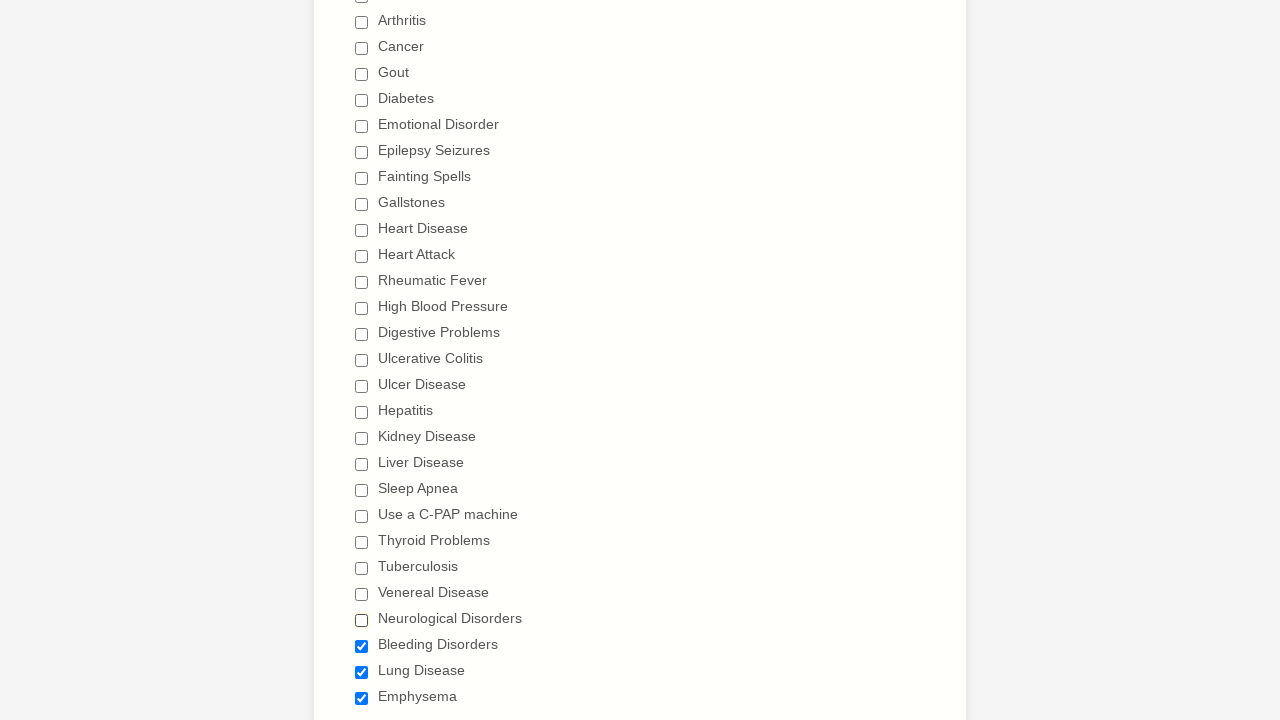

Deselected a checked checkbox at (362, 646) on input[type='checkbox'] >> nth=26
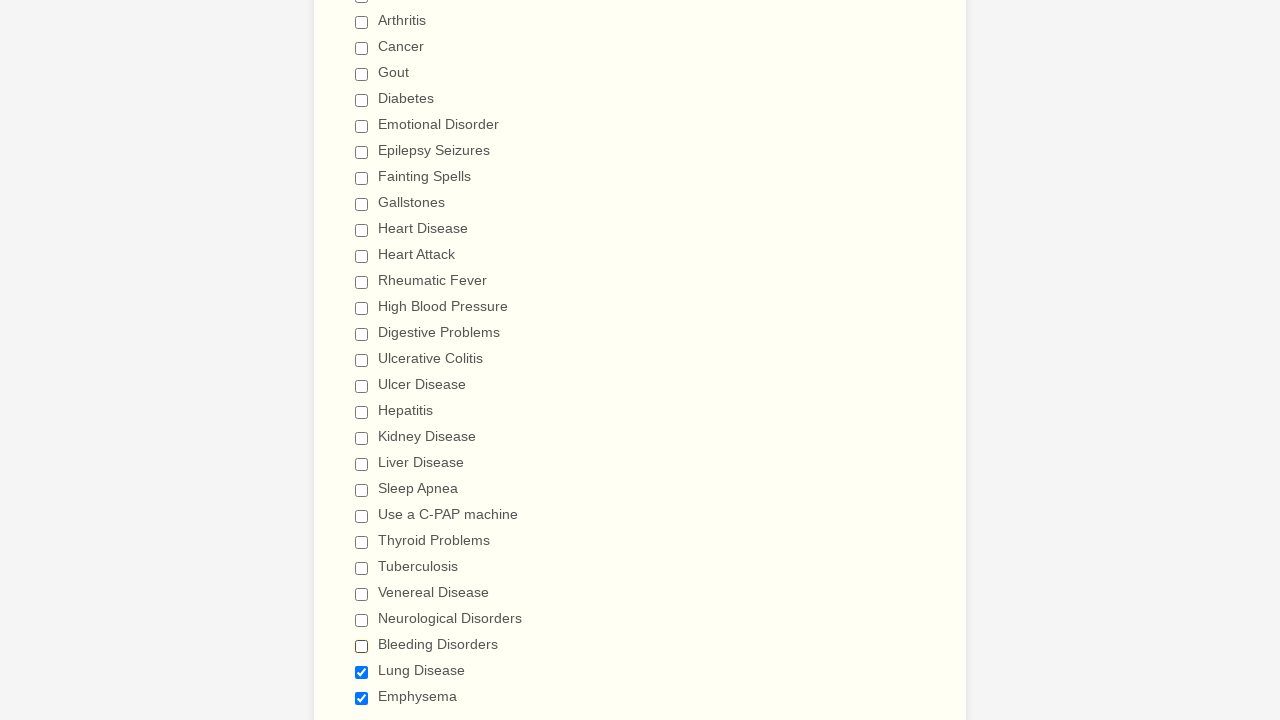

Deselected a checked checkbox at (362, 672) on input[type='checkbox'] >> nth=27
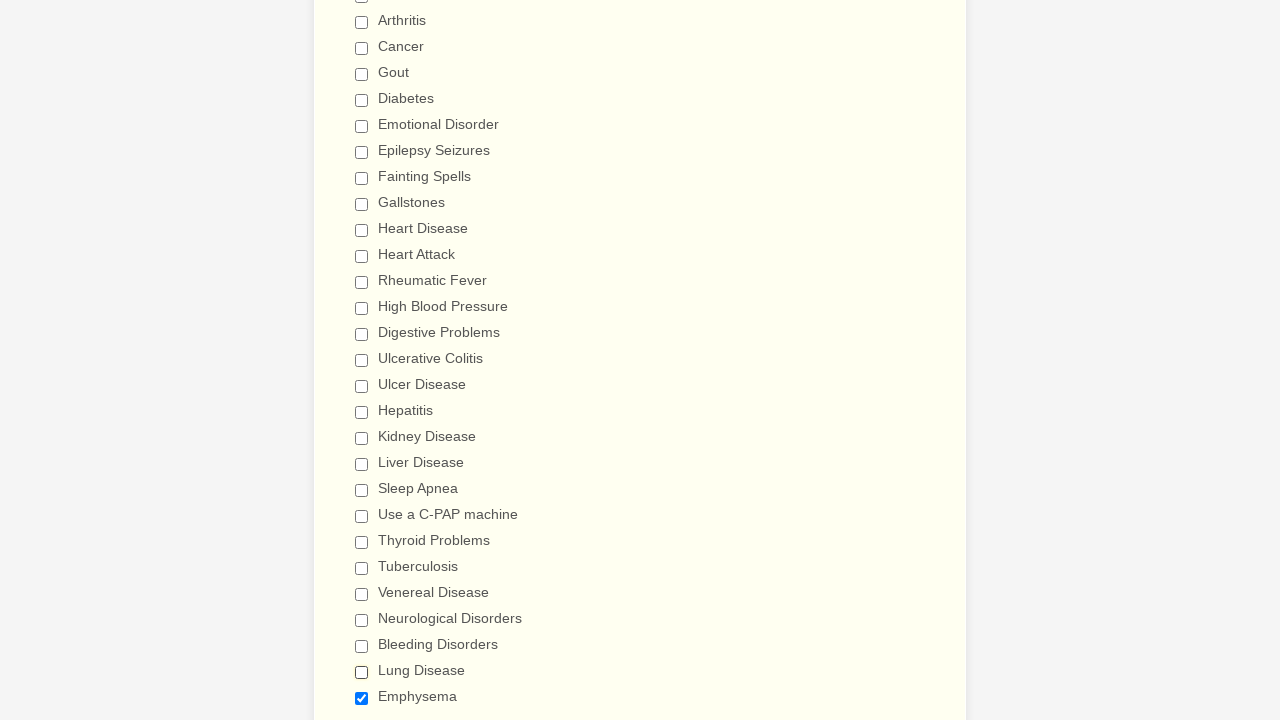

Deselected a checked checkbox at (362, 698) on input[type='checkbox'] >> nth=28
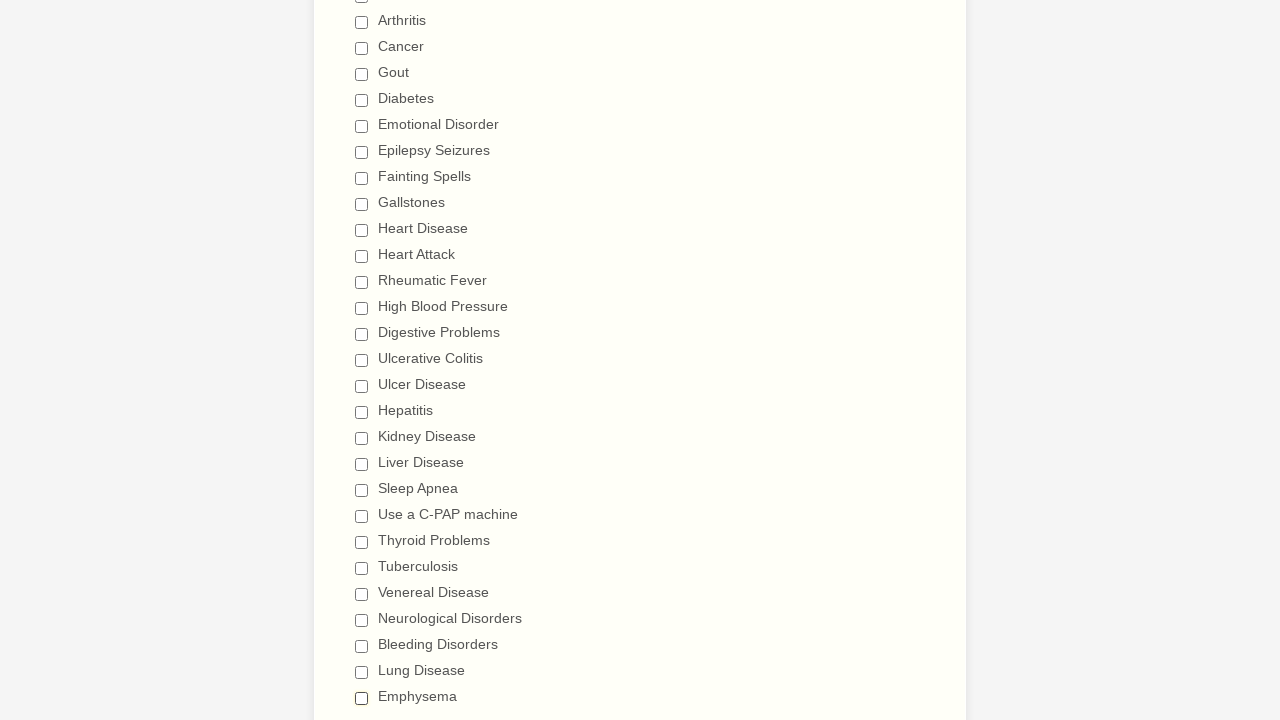

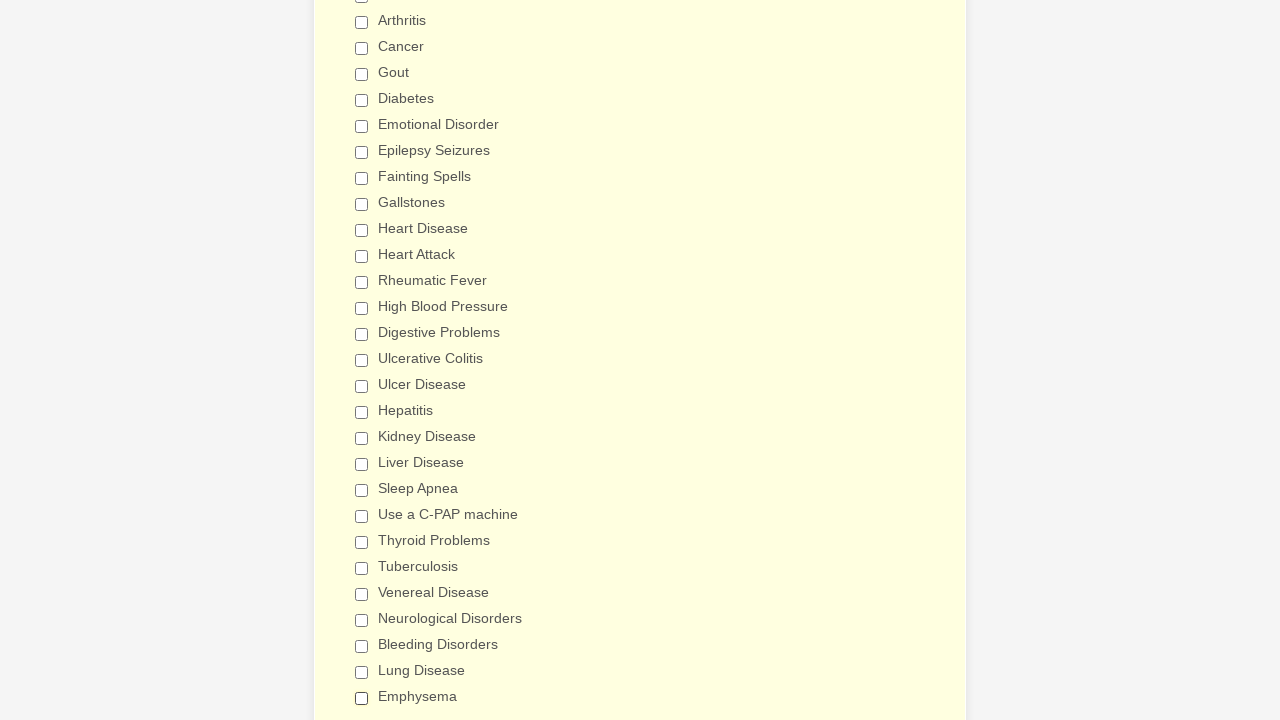